Tests checkbox and radio button functionality by selecting/deselecting multiple checkboxes and verifying radio button behavior

Starting URL: https://automationfc.github.io/multiple-fields/

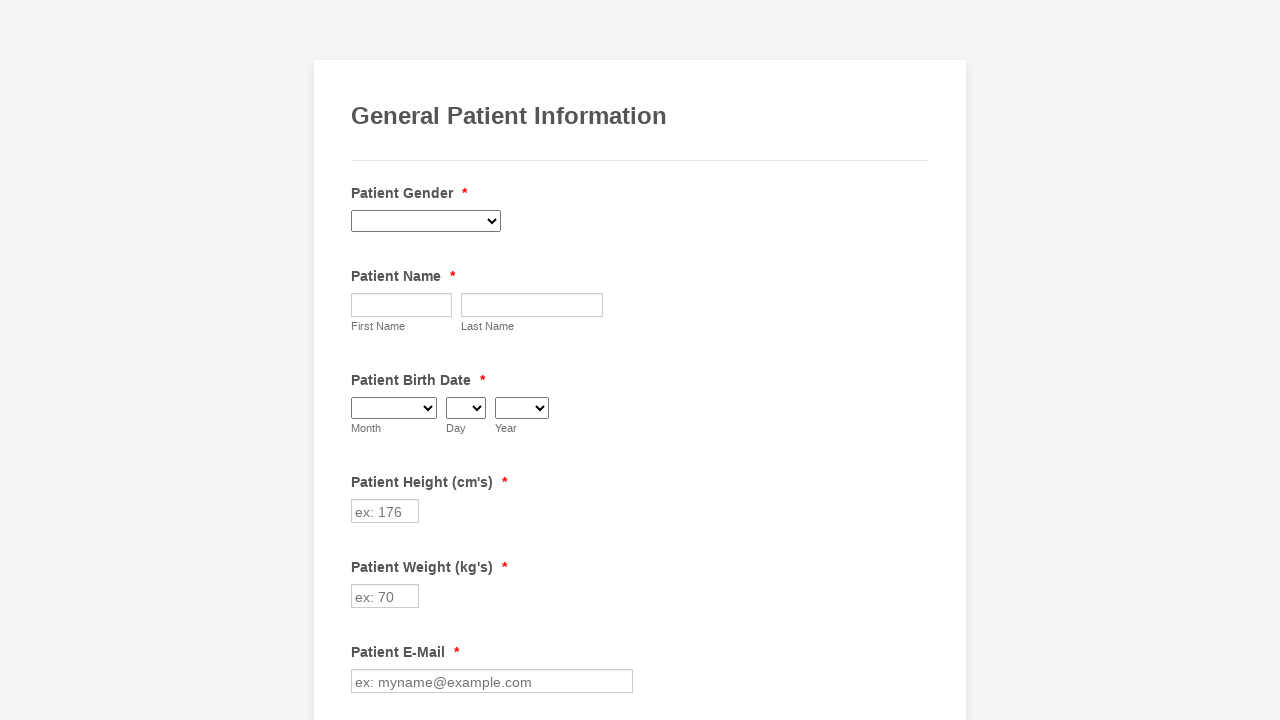

Located all checkboxes on the page
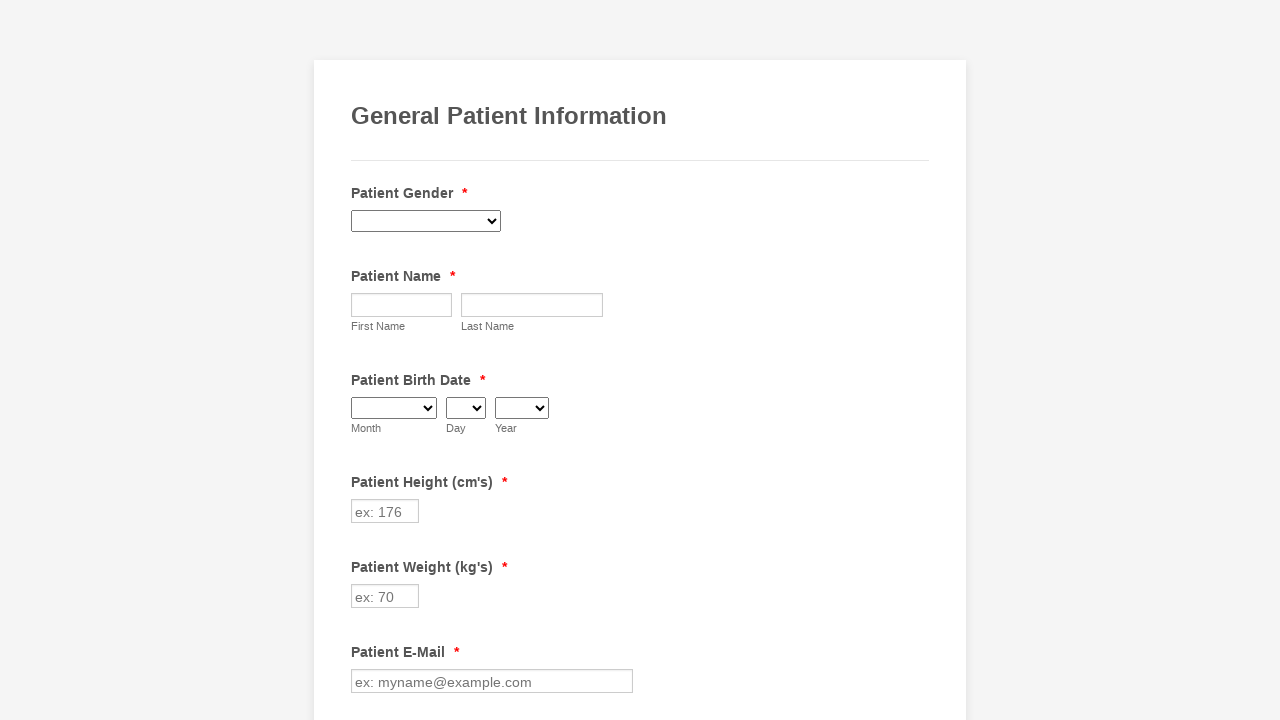

Clicked checkbox to select it at (362, 360) on input[type='checkbox'] >> nth=0
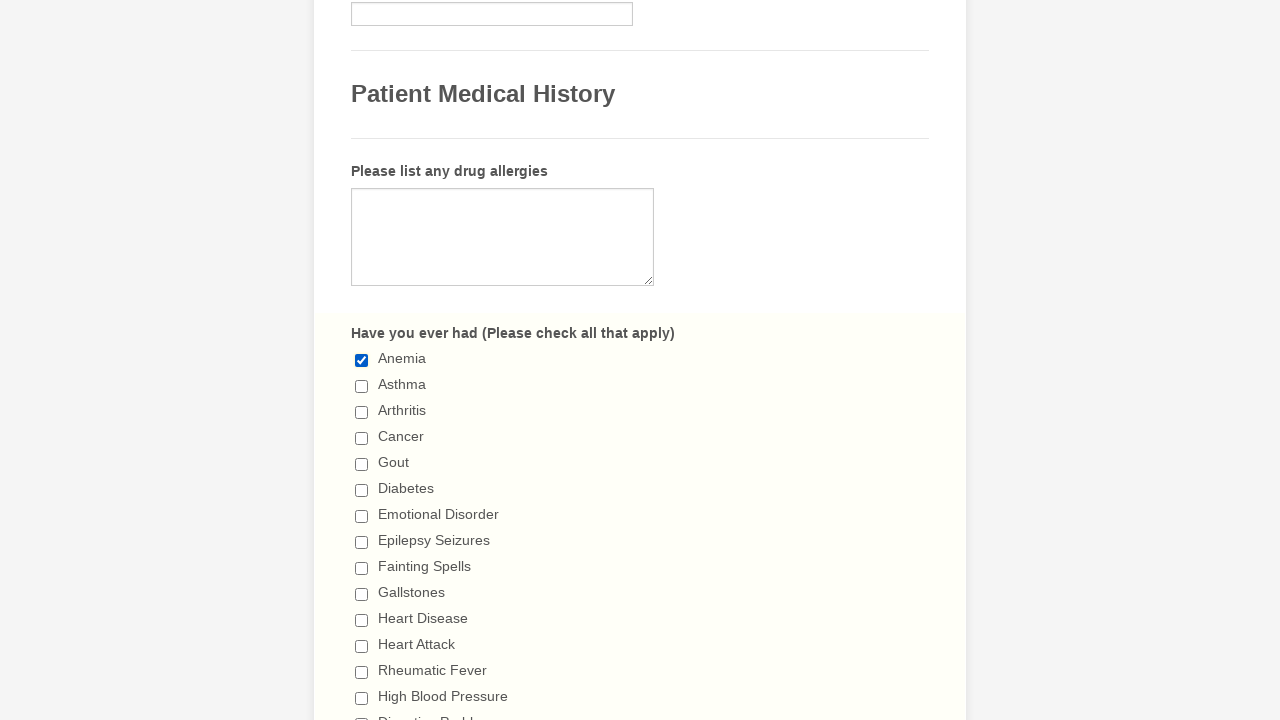

Clicked checkbox to select it at (362, 386) on input[type='checkbox'] >> nth=1
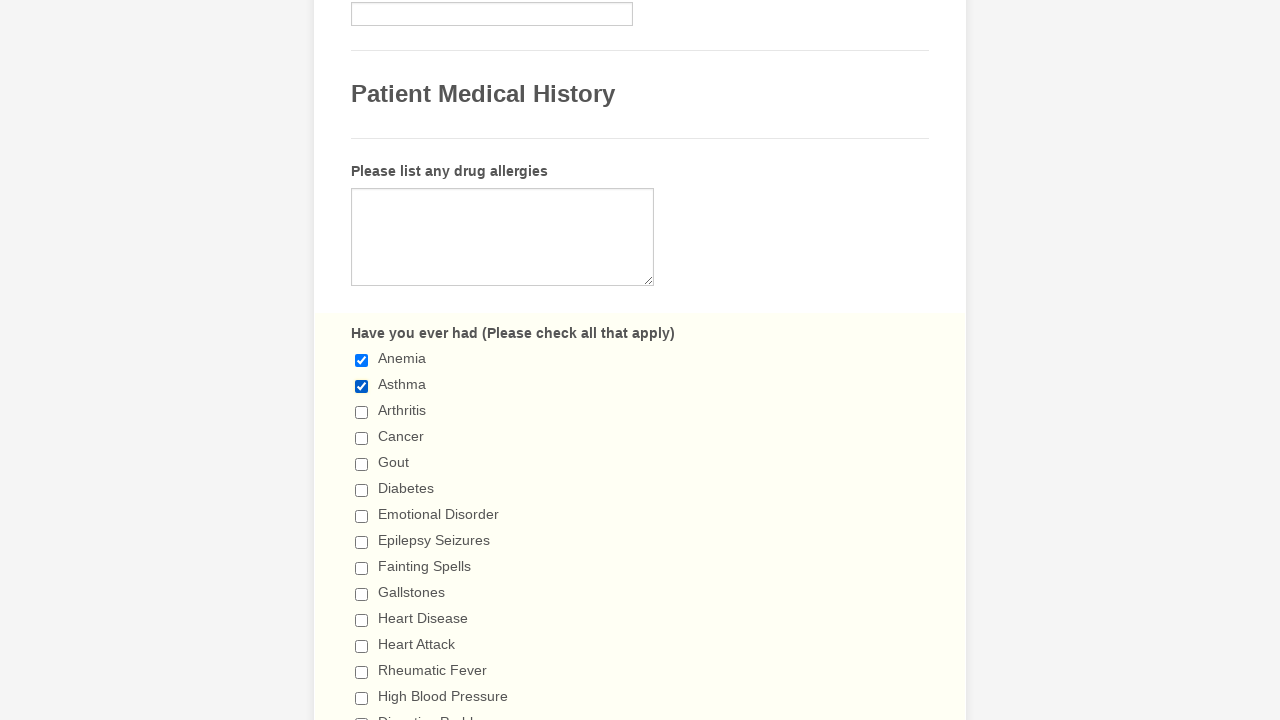

Clicked checkbox to select it at (362, 412) on input[type='checkbox'] >> nth=2
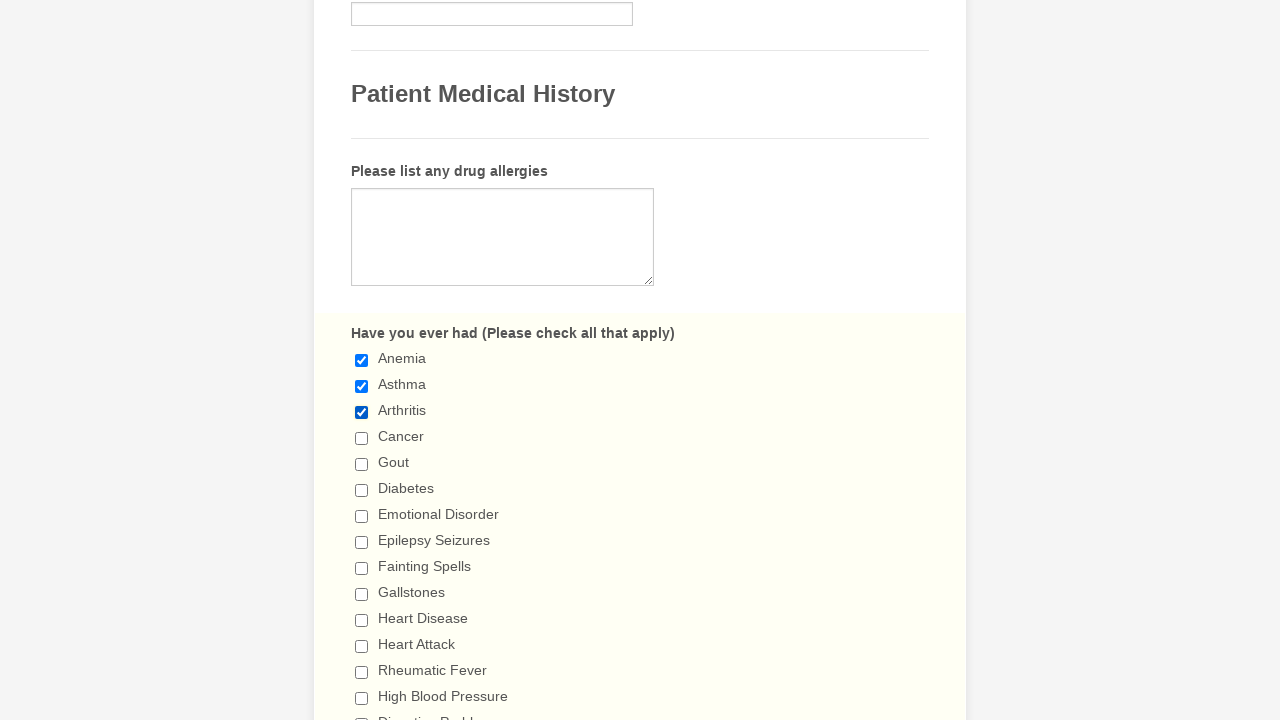

Clicked checkbox to select it at (362, 438) on input[type='checkbox'] >> nth=3
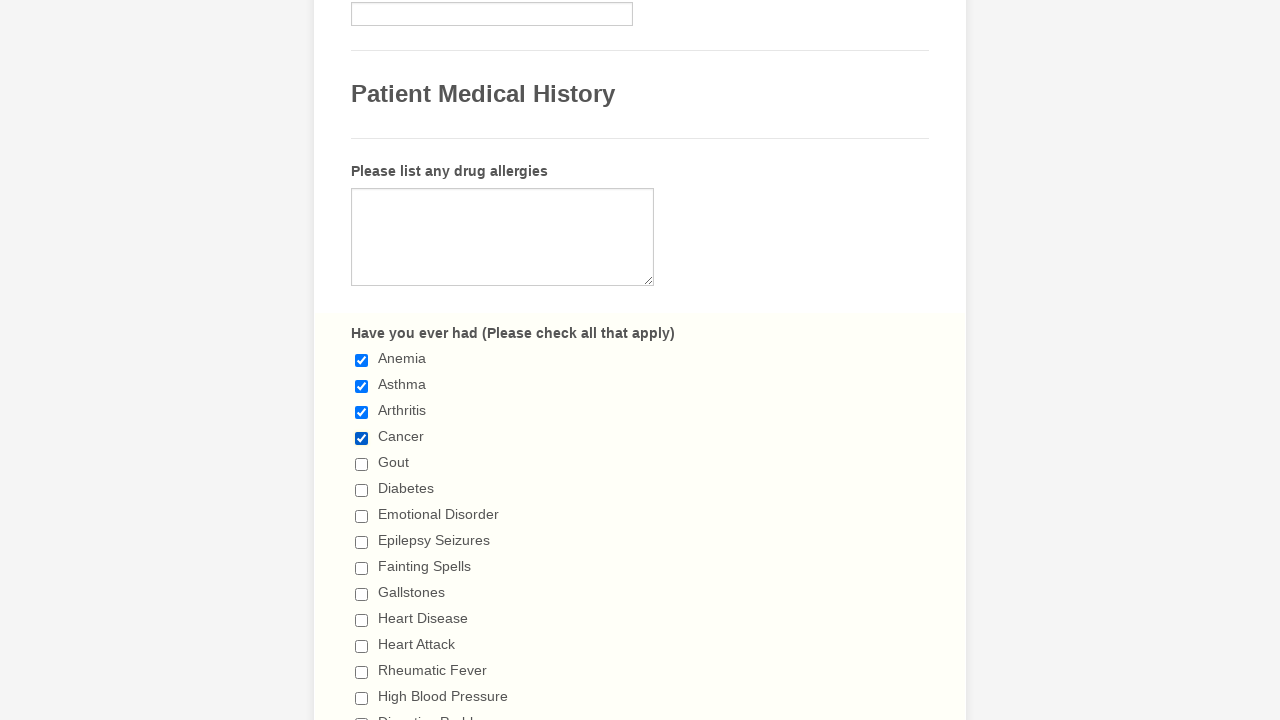

Clicked checkbox to select it at (362, 464) on input[type='checkbox'] >> nth=4
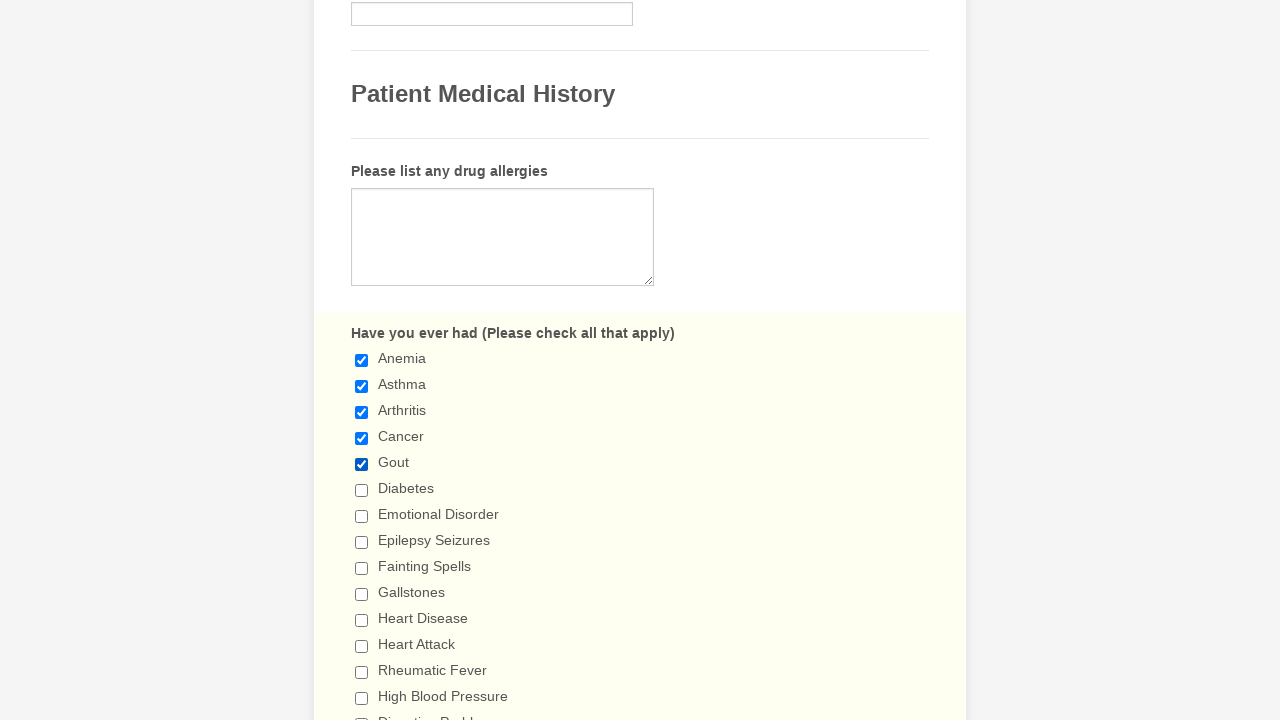

Clicked checkbox to select it at (362, 490) on input[type='checkbox'] >> nth=5
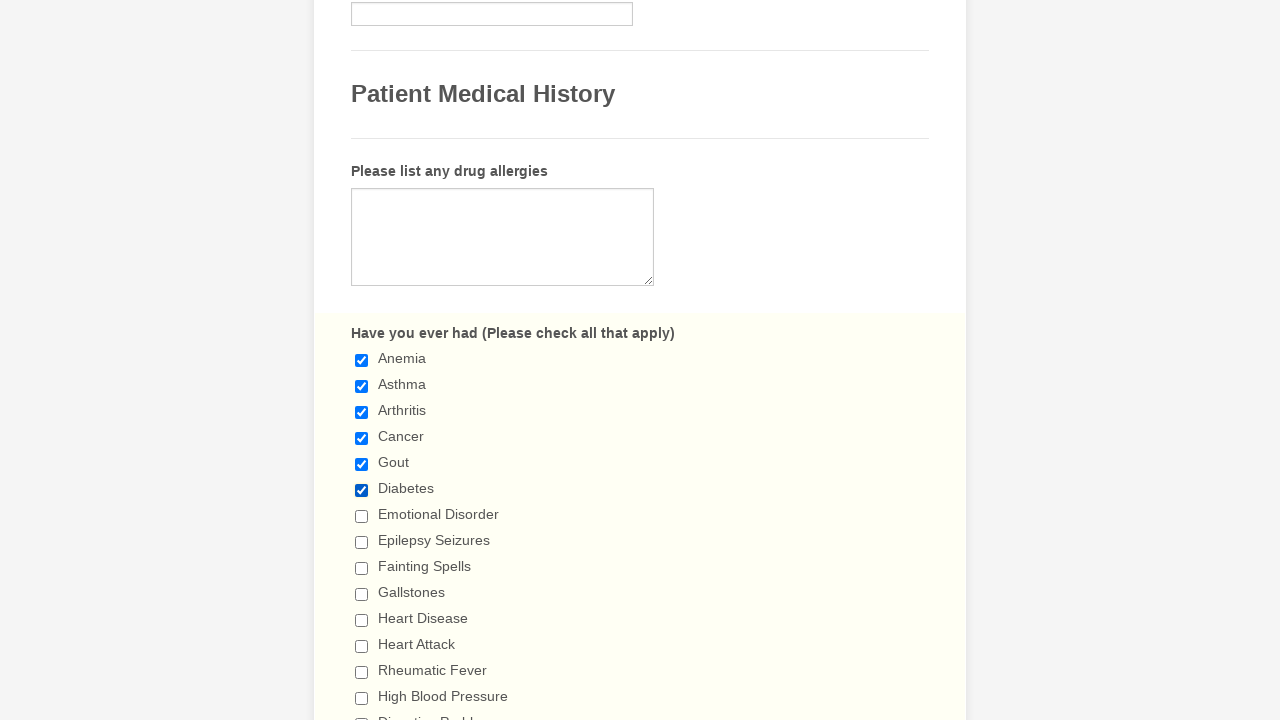

Clicked checkbox to select it at (362, 516) on input[type='checkbox'] >> nth=6
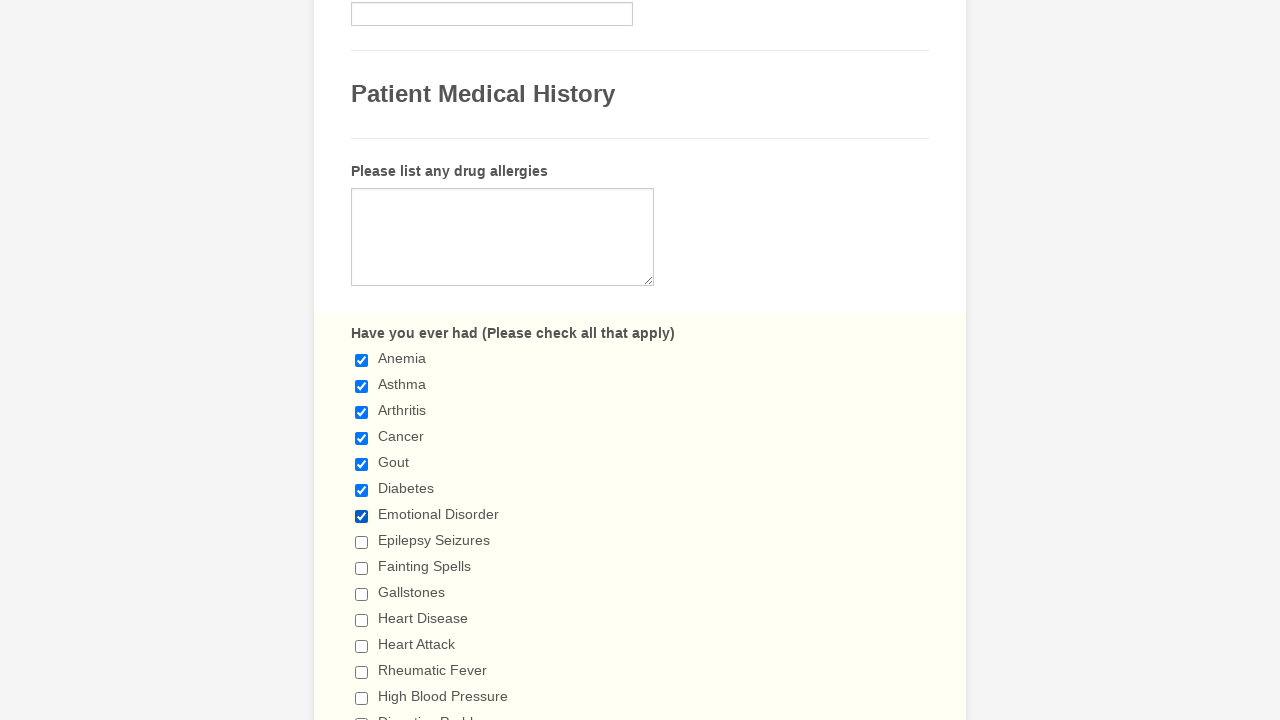

Clicked checkbox to select it at (362, 542) on input[type='checkbox'] >> nth=7
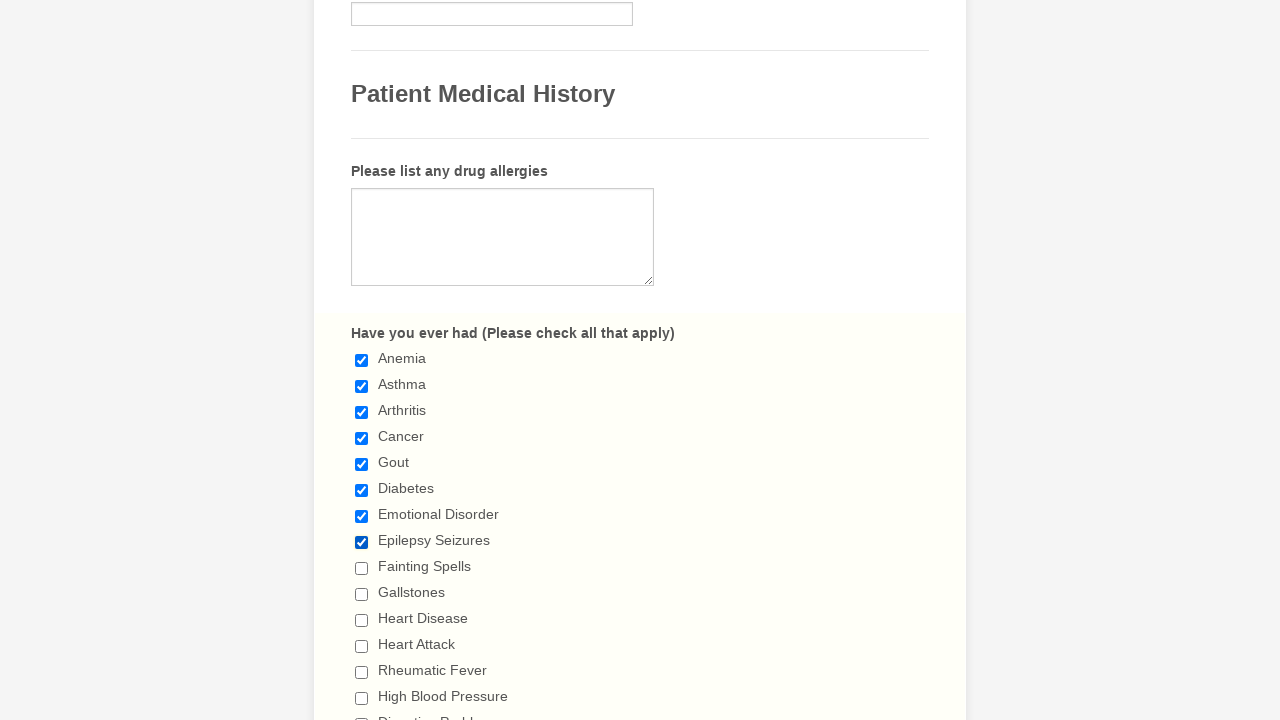

Clicked checkbox to select it at (362, 568) on input[type='checkbox'] >> nth=8
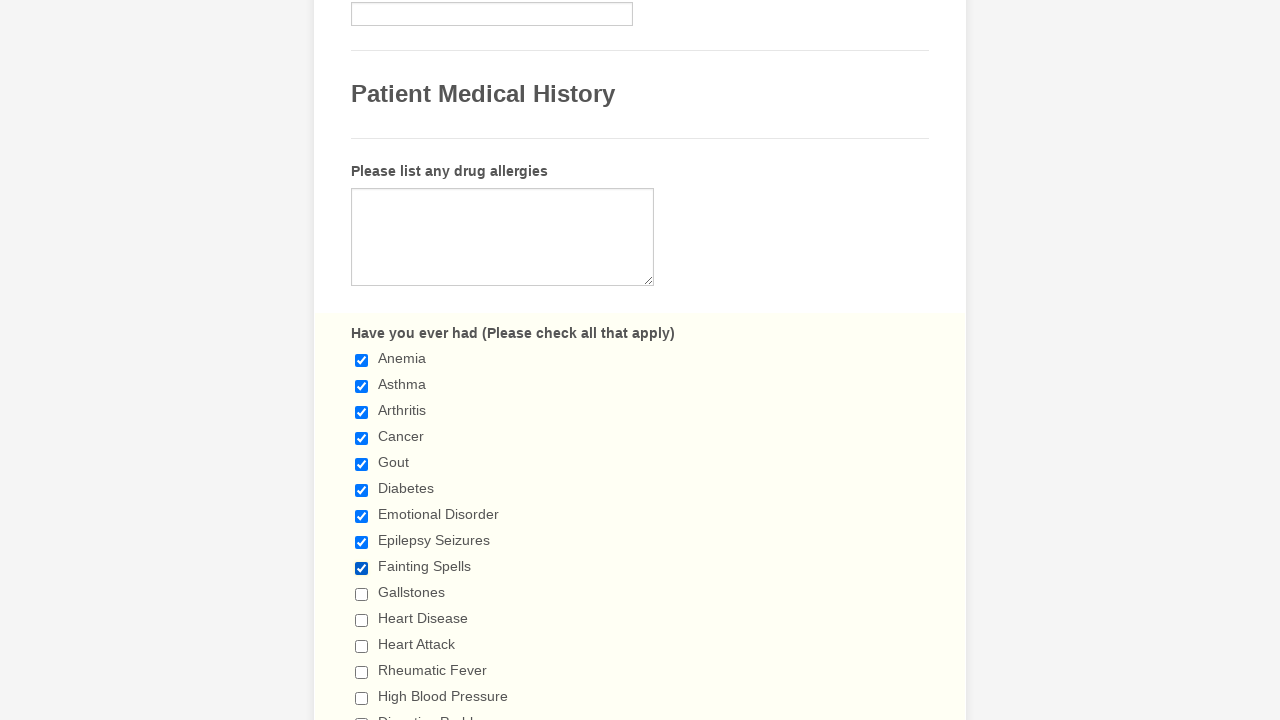

Clicked checkbox to select it at (362, 594) on input[type='checkbox'] >> nth=9
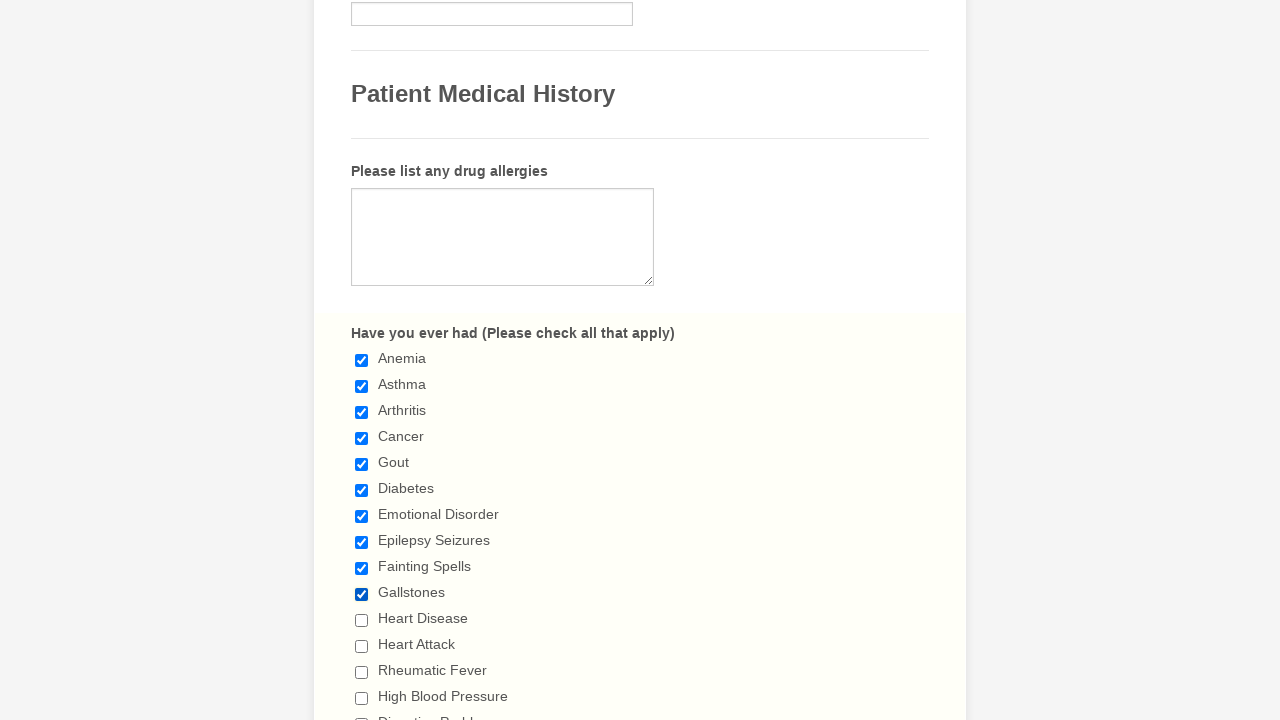

Clicked checkbox to select it at (362, 620) on input[type='checkbox'] >> nth=10
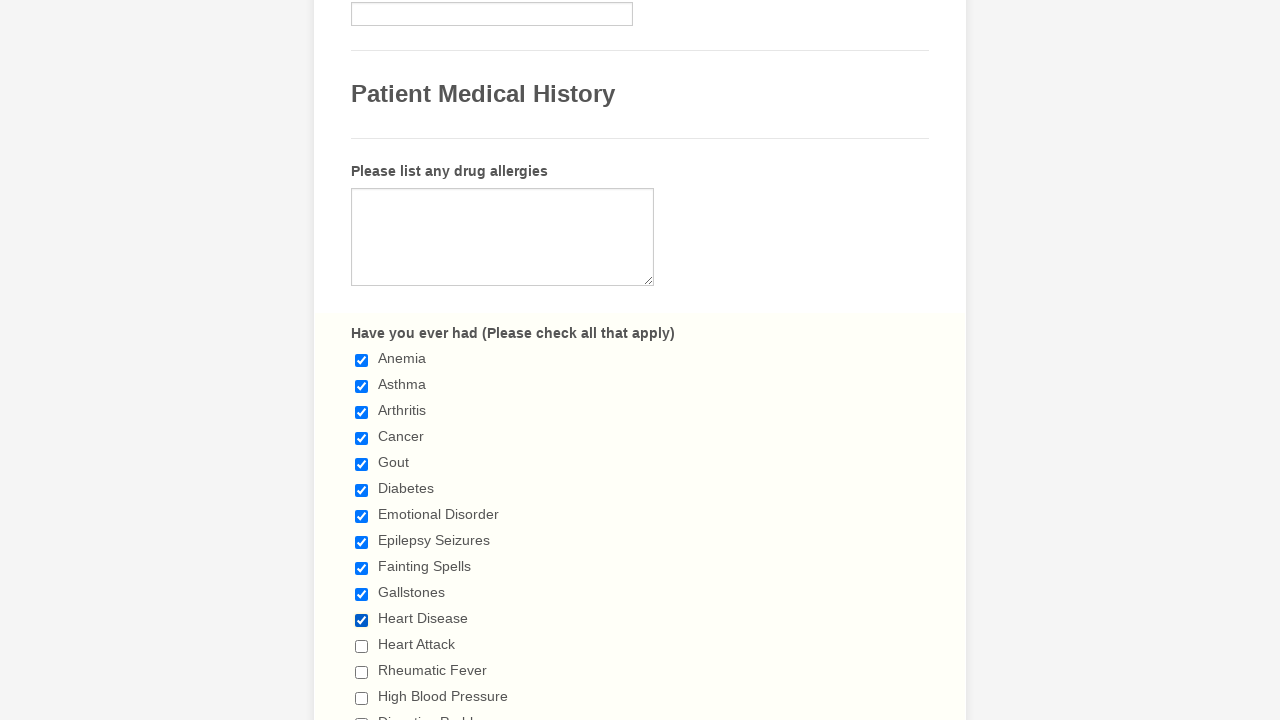

Clicked checkbox to select it at (362, 646) on input[type='checkbox'] >> nth=11
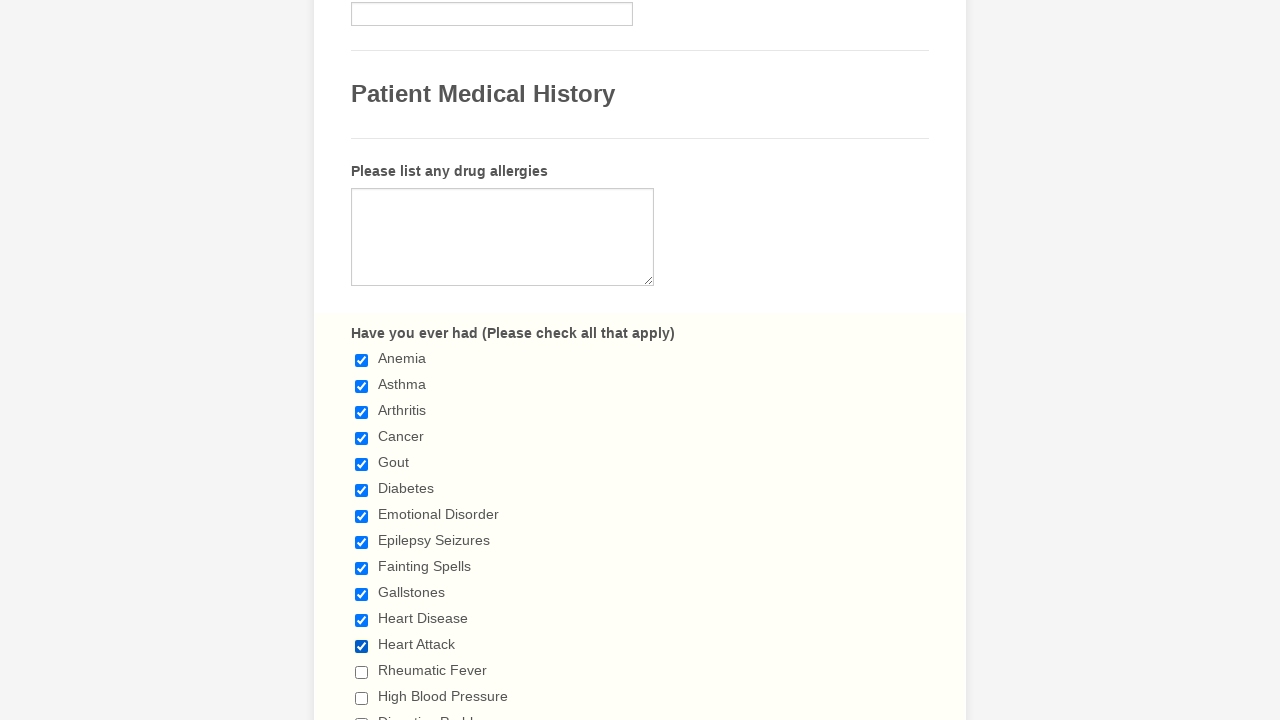

Clicked checkbox to select it at (362, 672) on input[type='checkbox'] >> nth=12
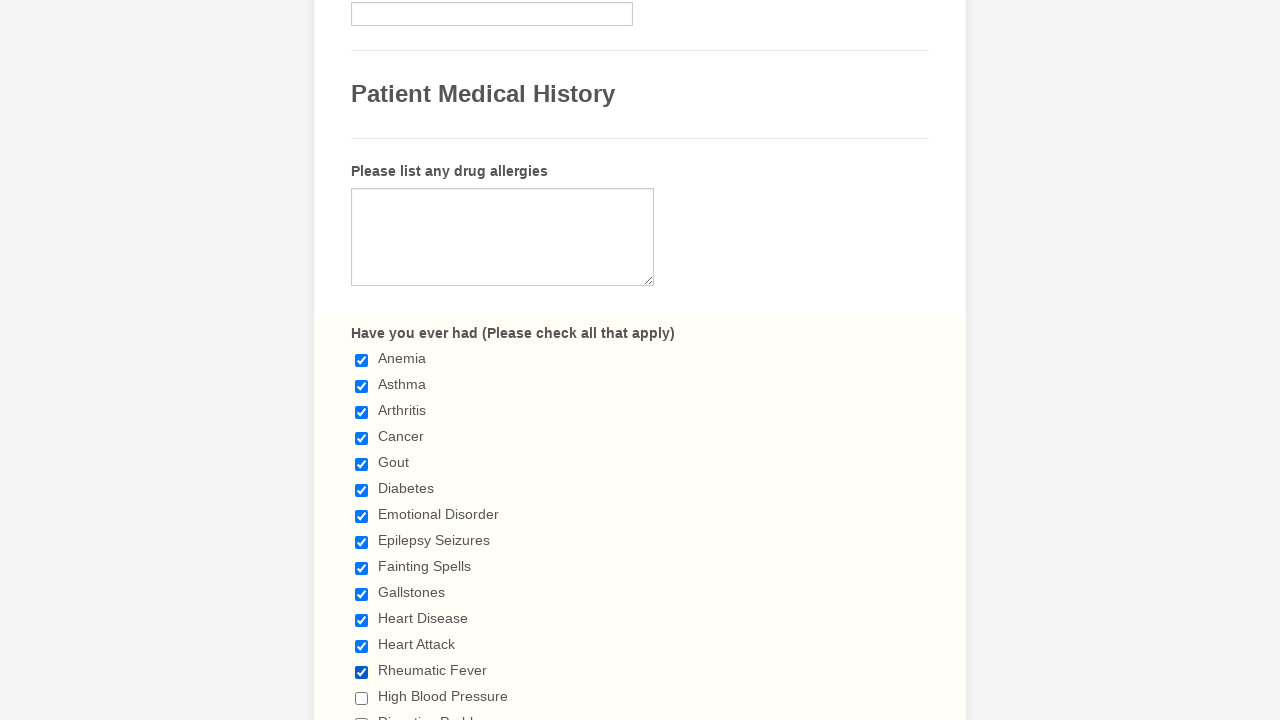

Clicked checkbox to select it at (362, 698) on input[type='checkbox'] >> nth=13
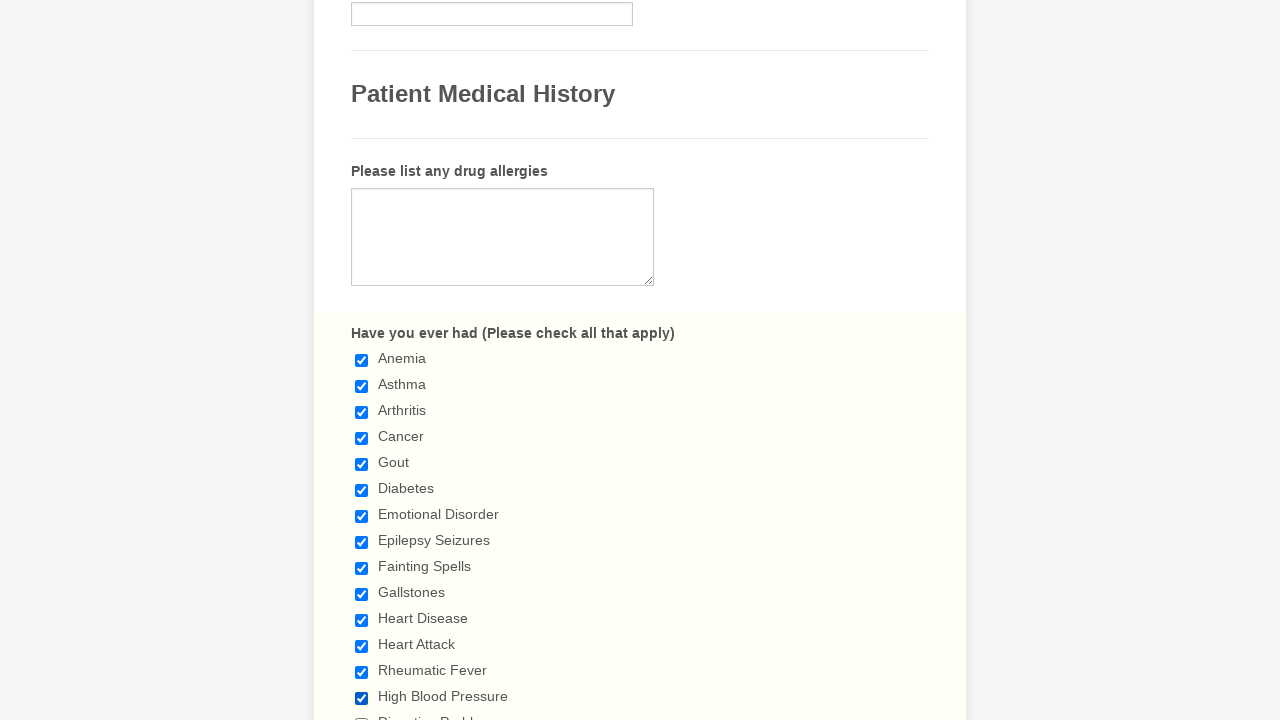

Clicked checkbox to select it at (362, 714) on input[type='checkbox'] >> nth=14
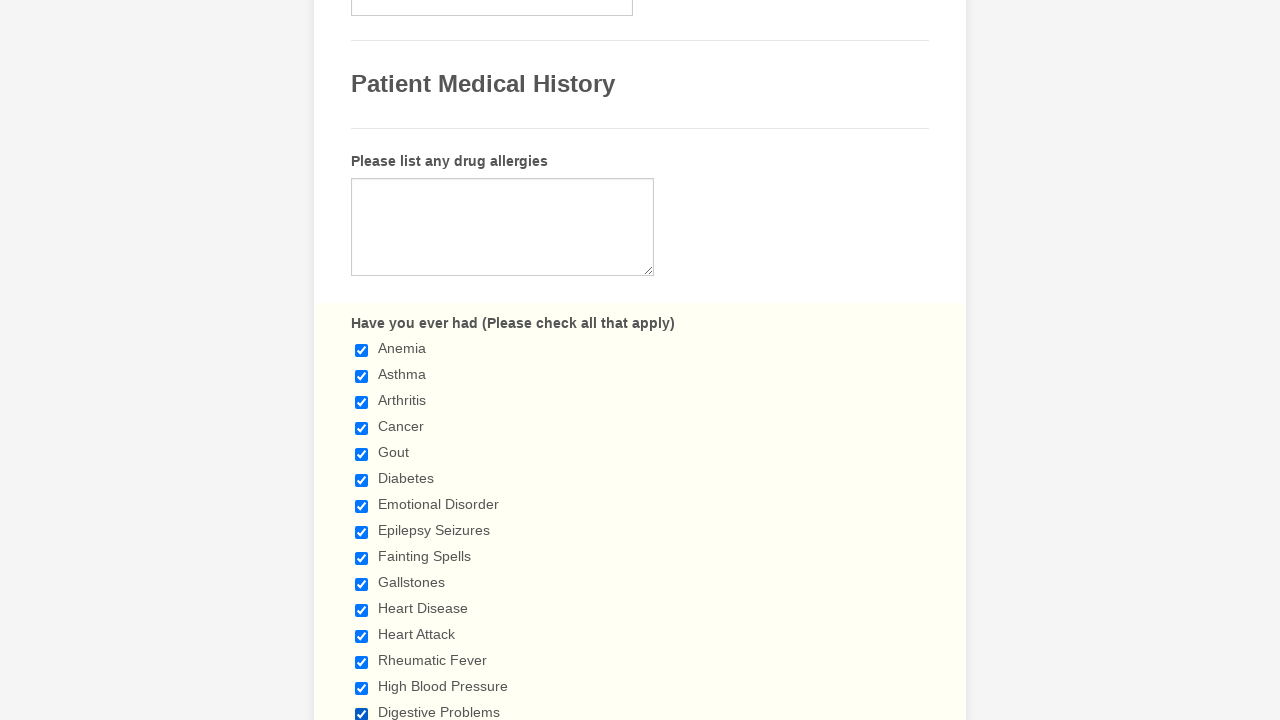

Clicked checkbox to select it at (362, 360) on input[type='checkbox'] >> nth=15
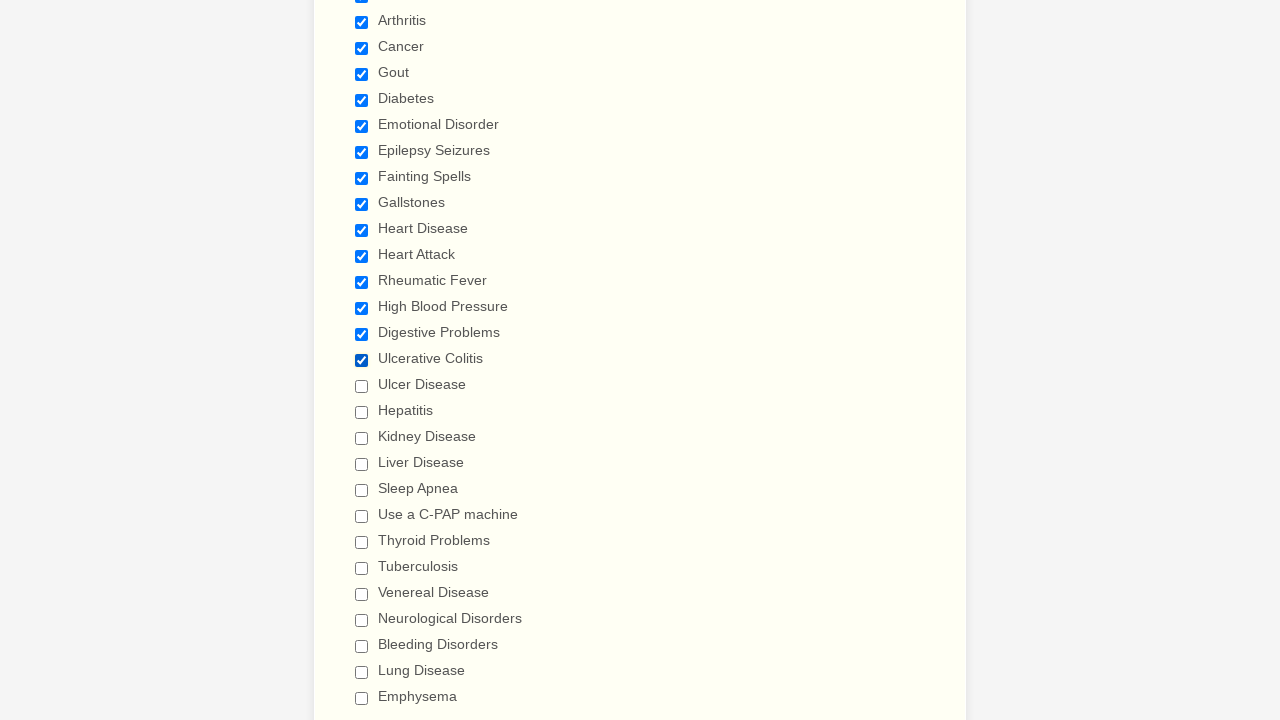

Clicked checkbox to select it at (362, 386) on input[type='checkbox'] >> nth=16
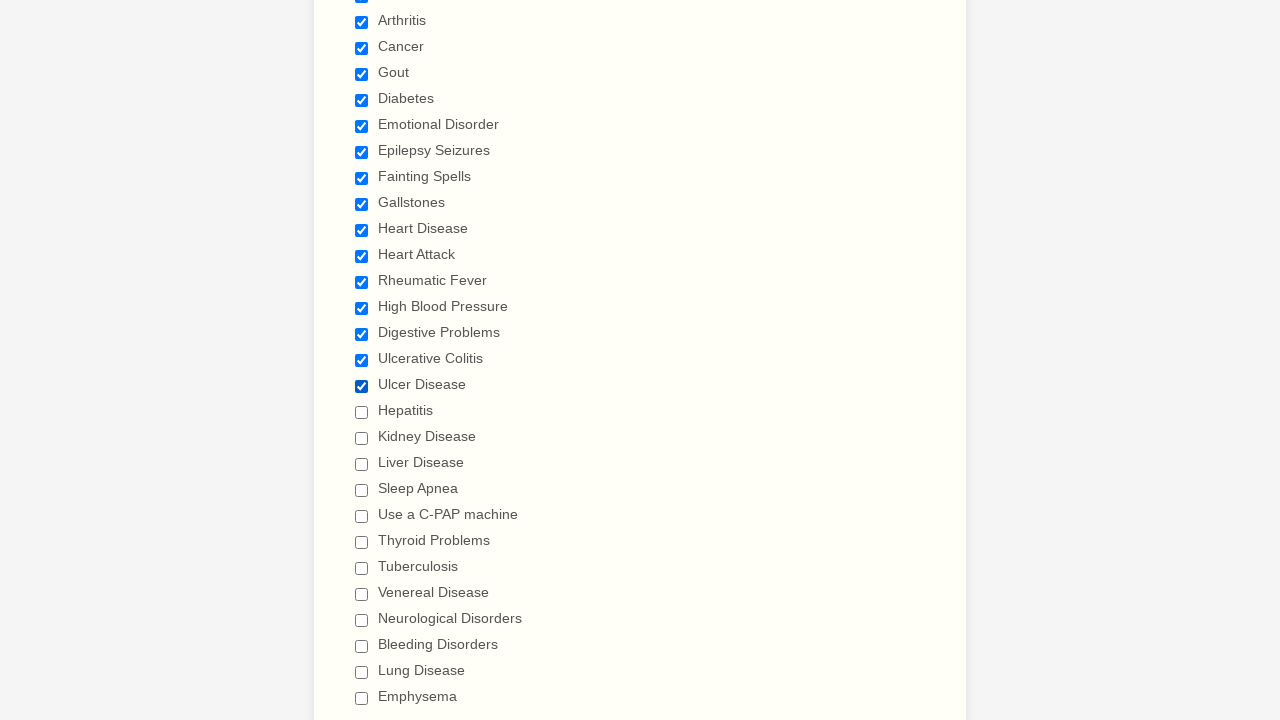

Clicked checkbox to select it at (362, 412) on input[type='checkbox'] >> nth=17
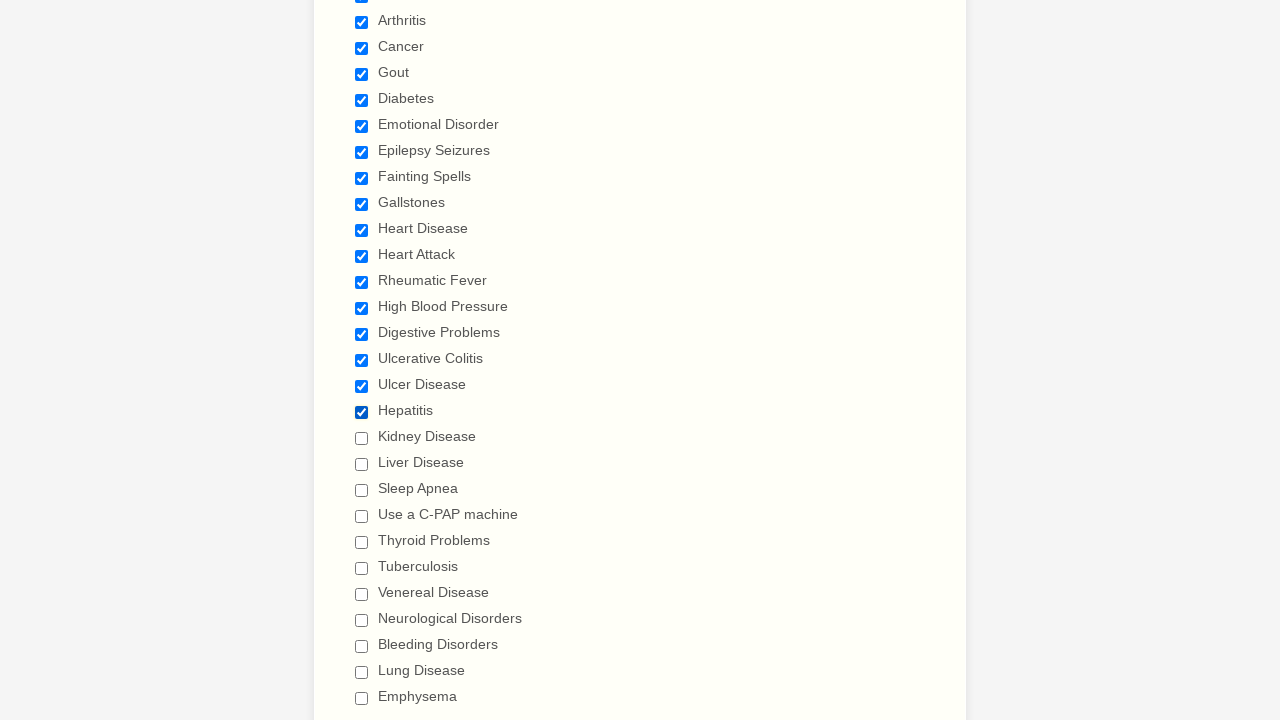

Clicked checkbox to select it at (362, 438) on input[type='checkbox'] >> nth=18
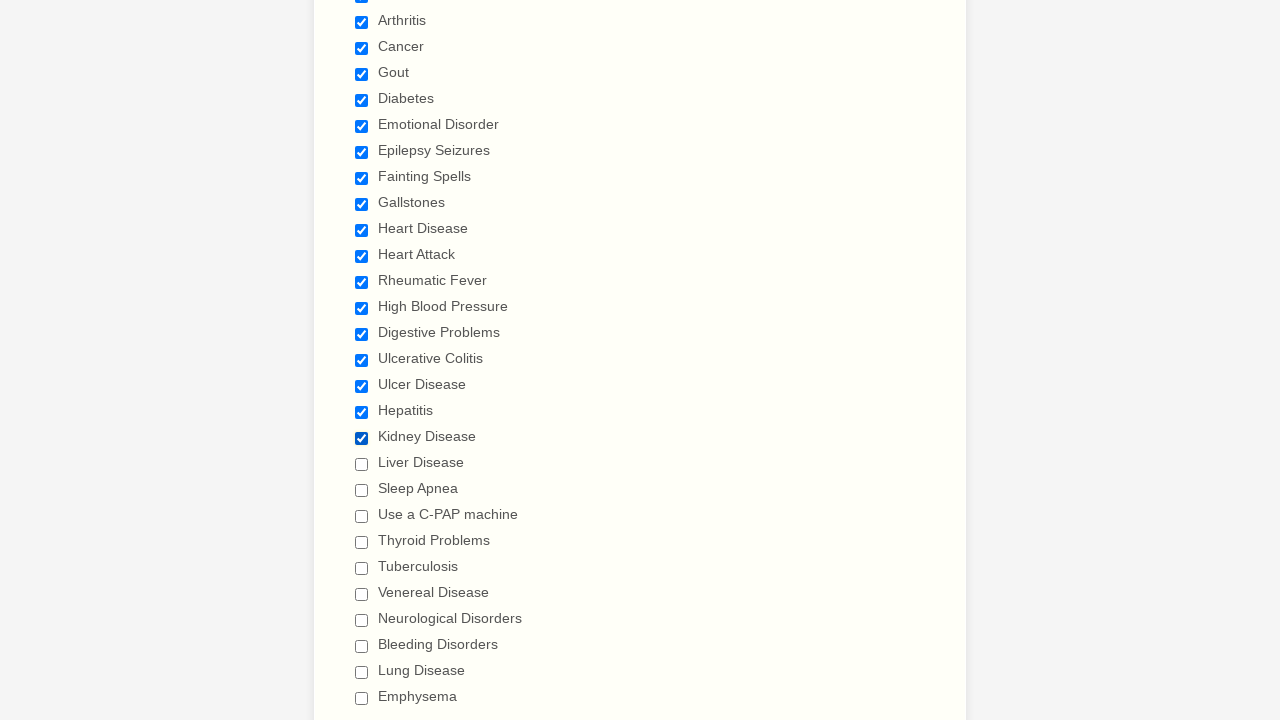

Clicked checkbox to select it at (362, 464) on input[type='checkbox'] >> nth=19
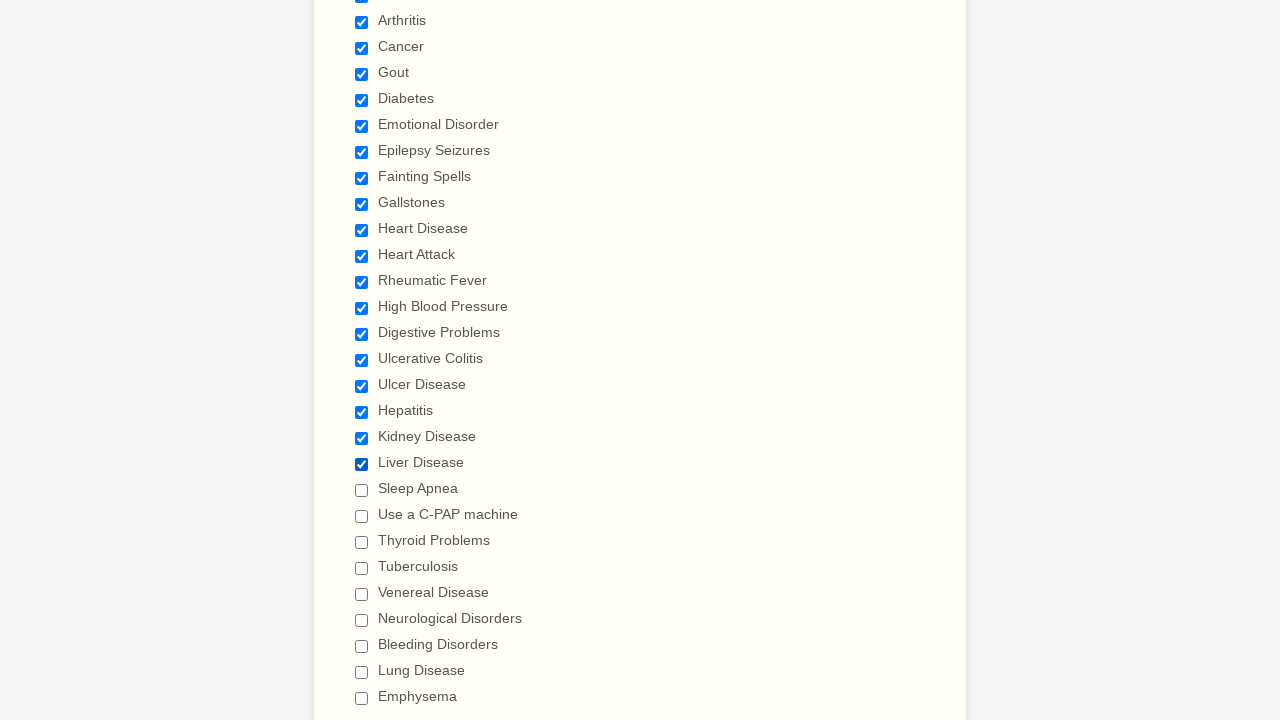

Clicked checkbox to select it at (362, 490) on input[type='checkbox'] >> nth=20
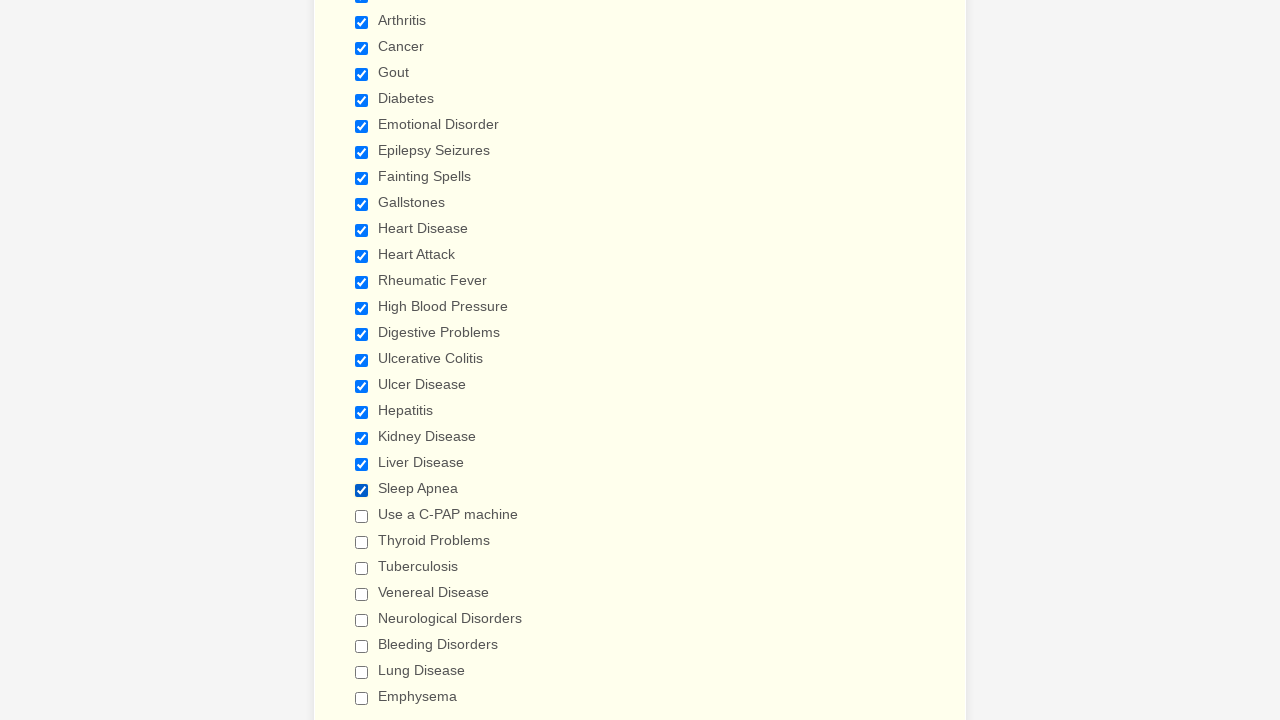

Clicked checkbox to select it at (362, 516) on input[type='checkbox'] >> nth=21
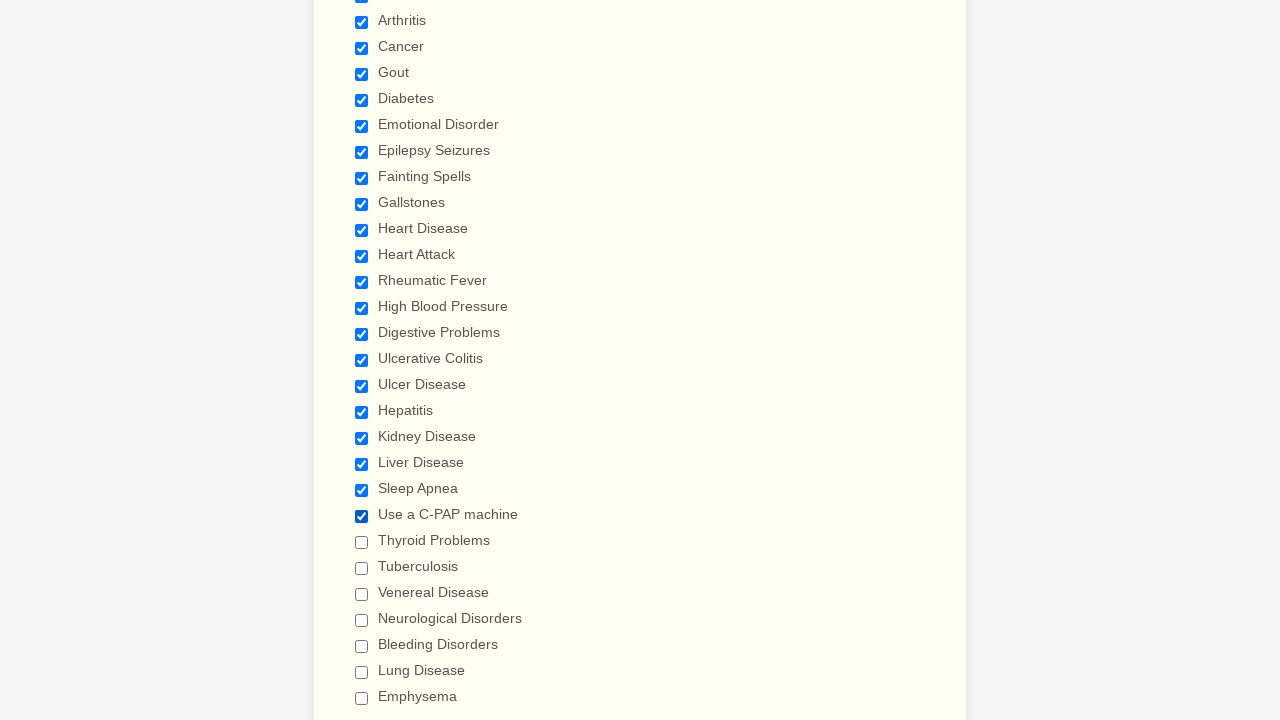

Clicked checkbox to select it at (362, 542) on input[type='checkbox'] >> nth=22
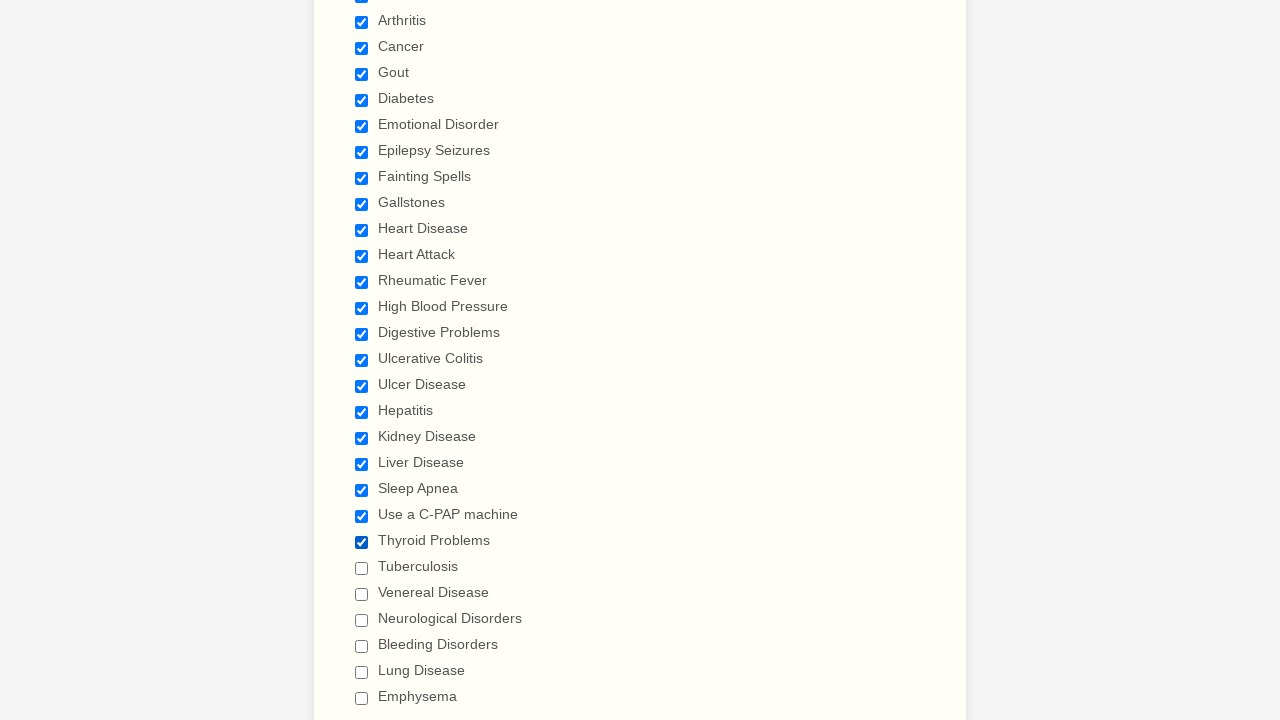

Clicked checkbox to select it at (362, 568) on input[type='checkbox'] >> nth=23
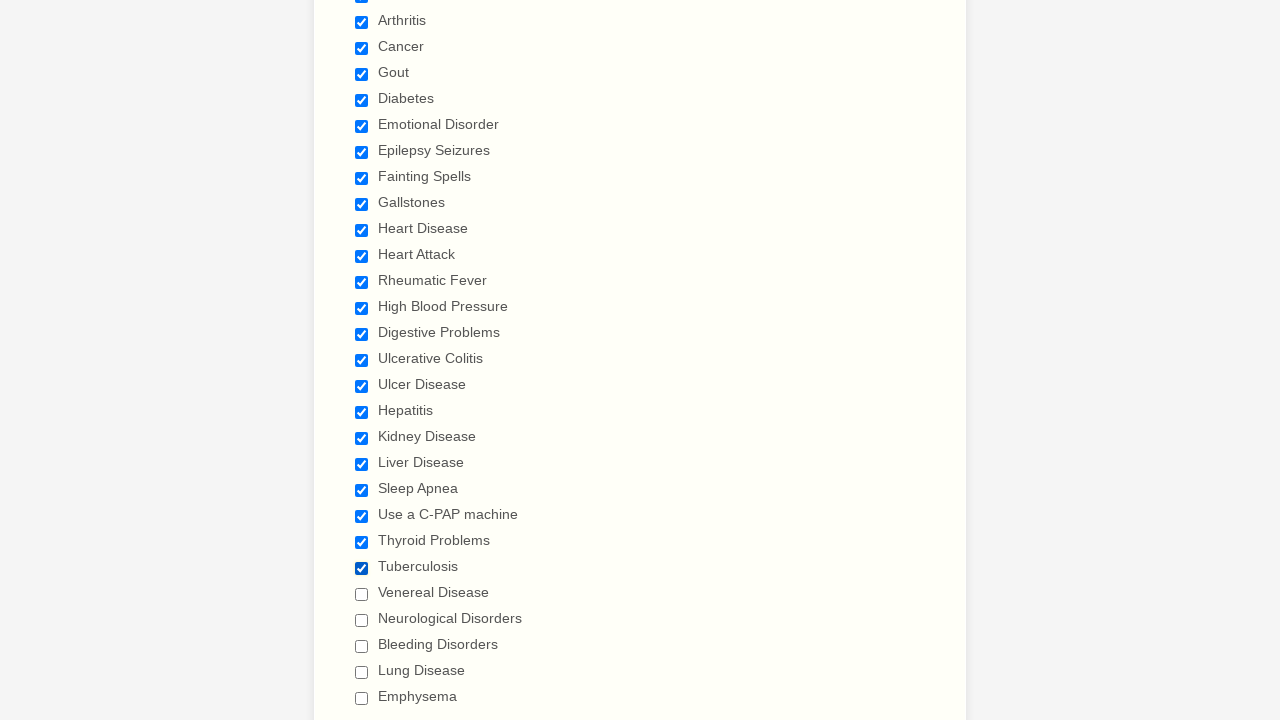

Clicked checkbox to select it at (362, 594) on input[type='checkbox'] >> nth=24
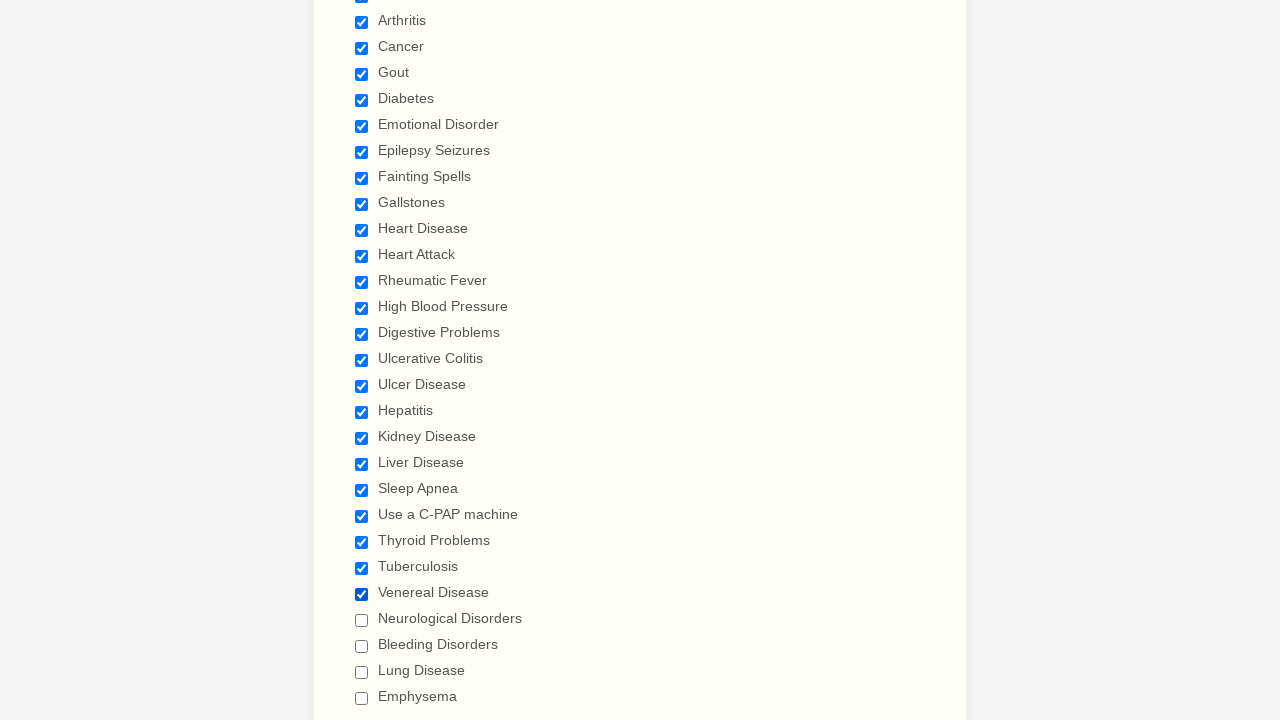

Clicked checkbox to select it at (362, 620) on input[type='checkbox'] >> nth=25
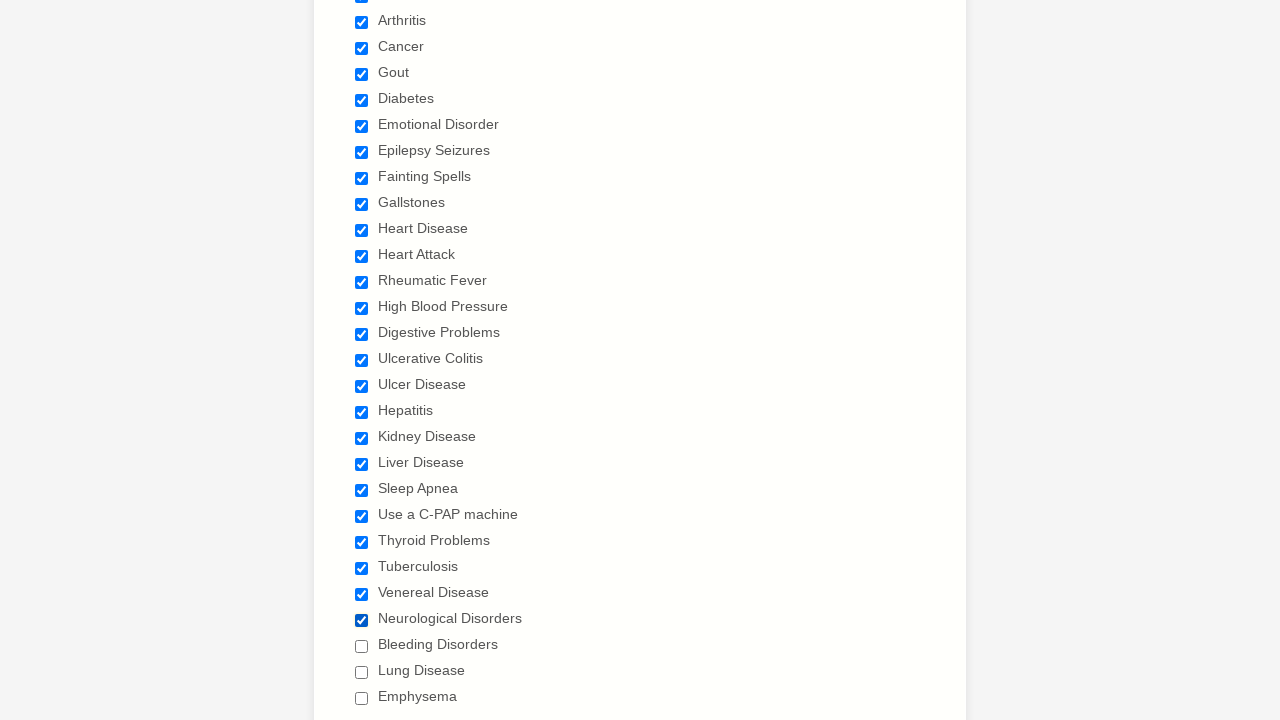

Clicked checkbox to select it at (362, 646) on input[type='checkbox'] >> nth=26
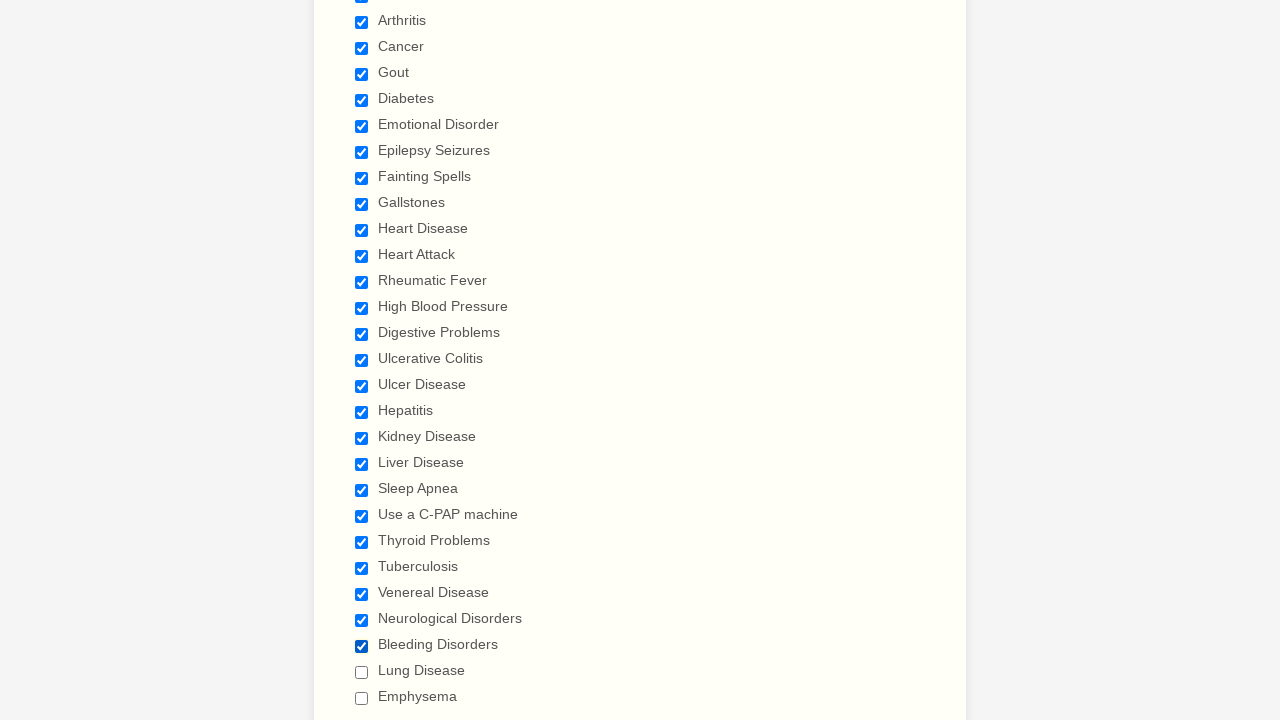

Clicked checkbox to select it at (362, 672) on input[type='checkbox'] >> nth=27
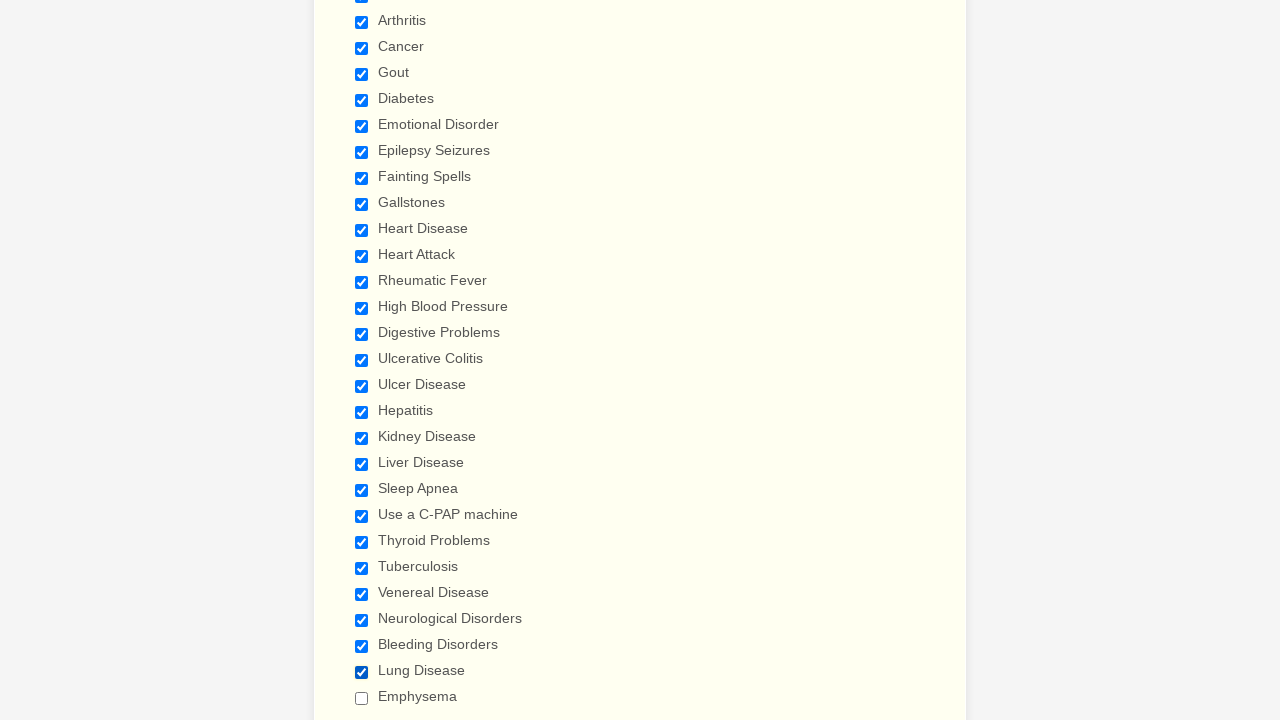

Clicked checkbox to select it at (362, 698) on input[type='checkbox'] >> nth=28
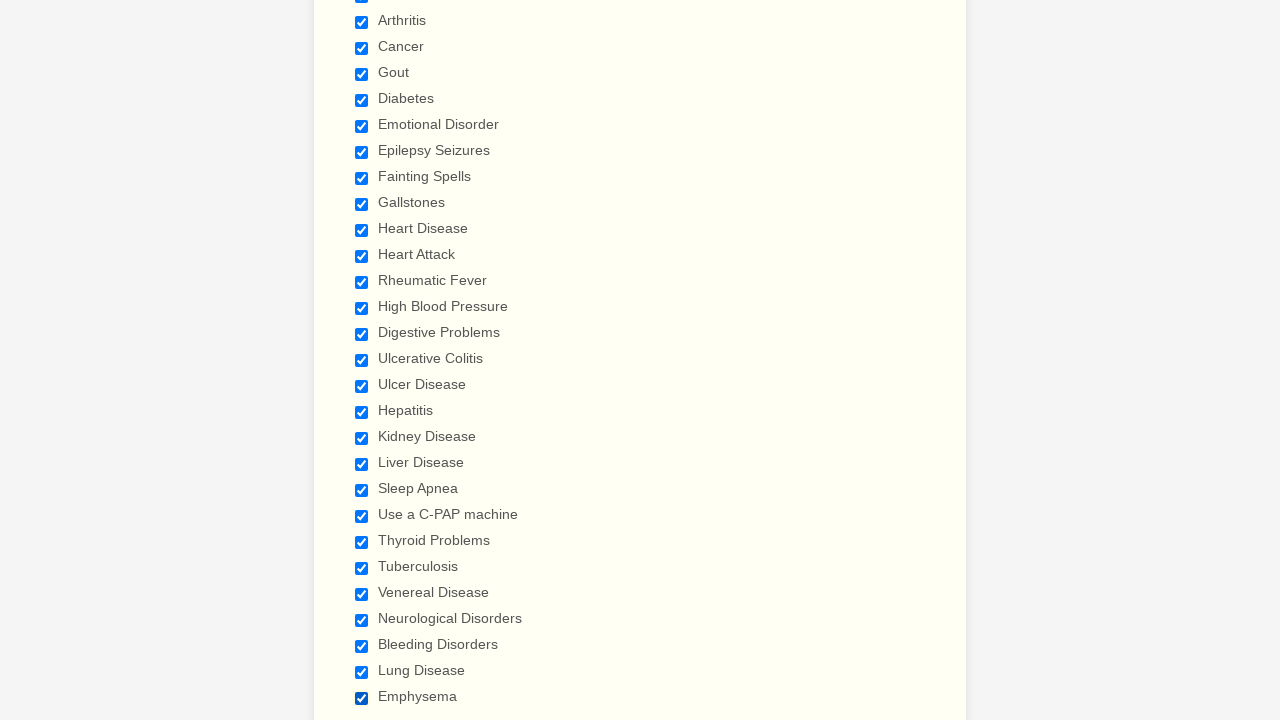

Clicked checkbox to deselect it at (362, 360) on input[type='checkbox'] >> nth=0
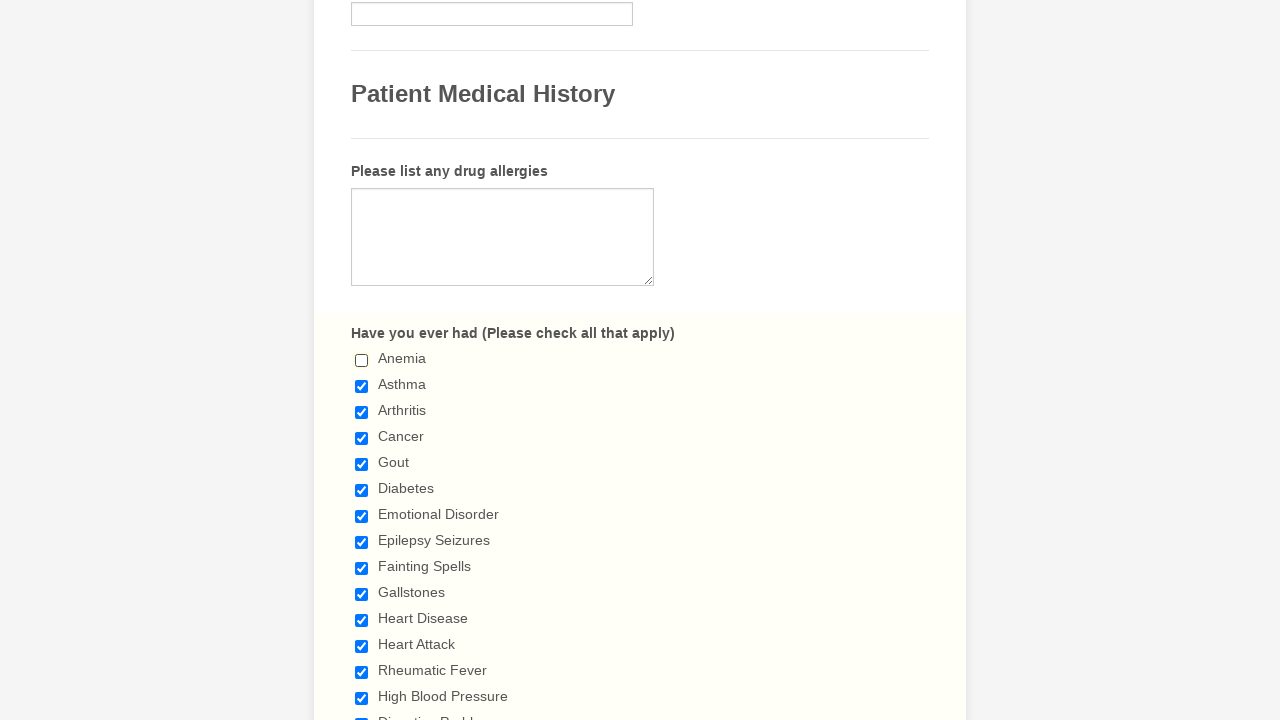

Clicked checkbox to deselect it at (362, 386) on input[type='checkbox'] >> nth=1
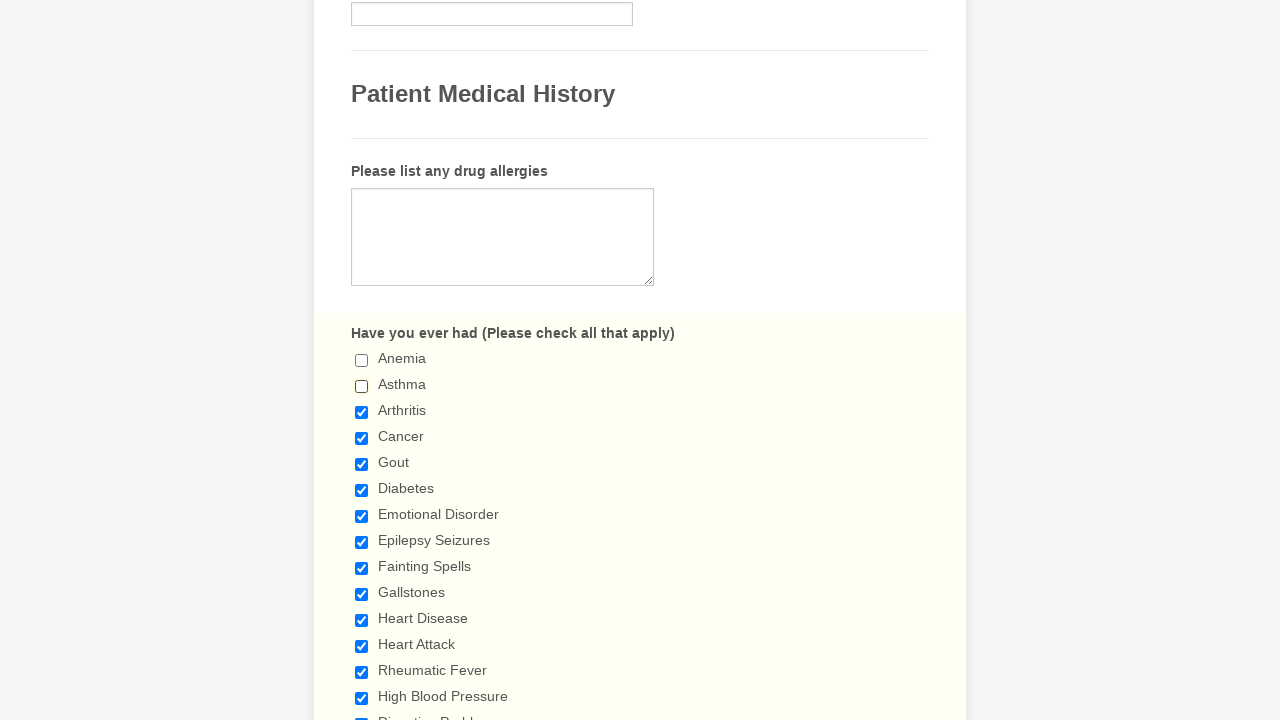

Clicked checkbox to deselect it at (362, 412) on input[type='checkbox'] >> nth=2
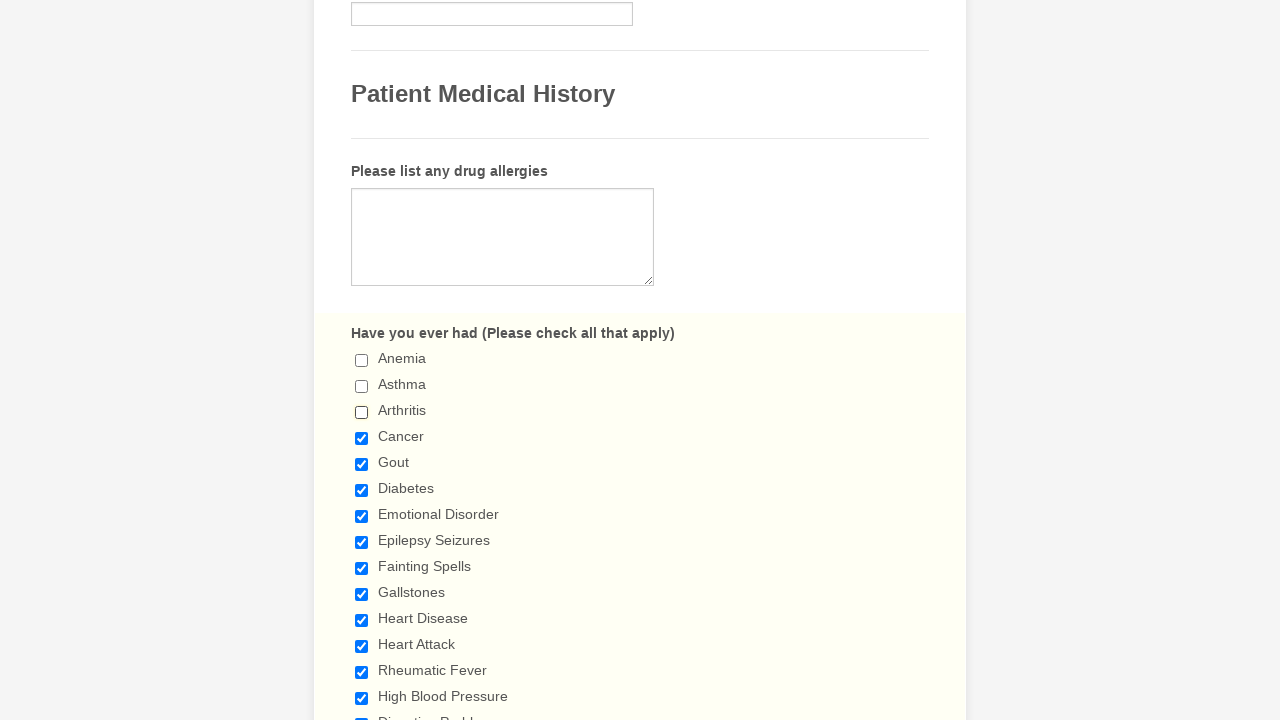

Clicked checkbox to deselect it at (362, 438) on input[type='checkbox'] >> nth=3
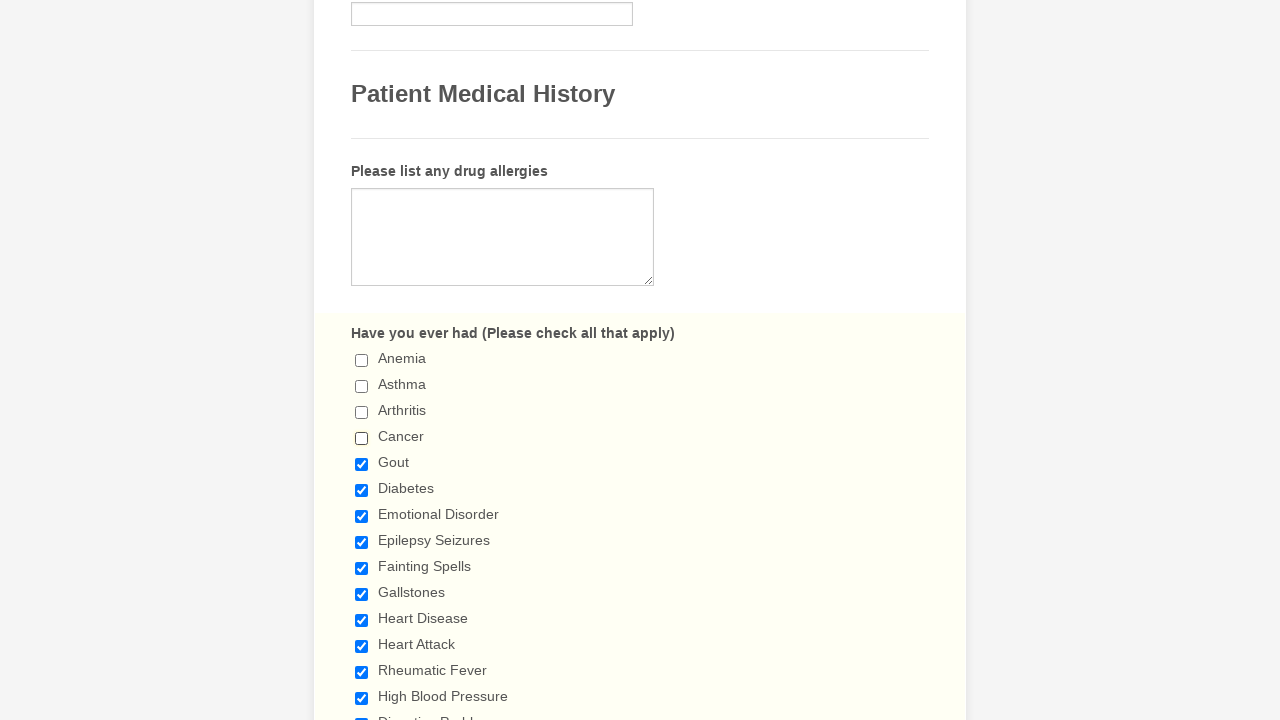

Clicked checkbox to deselect it at (362, 464) on input[type='checkbox'] >> nth=4
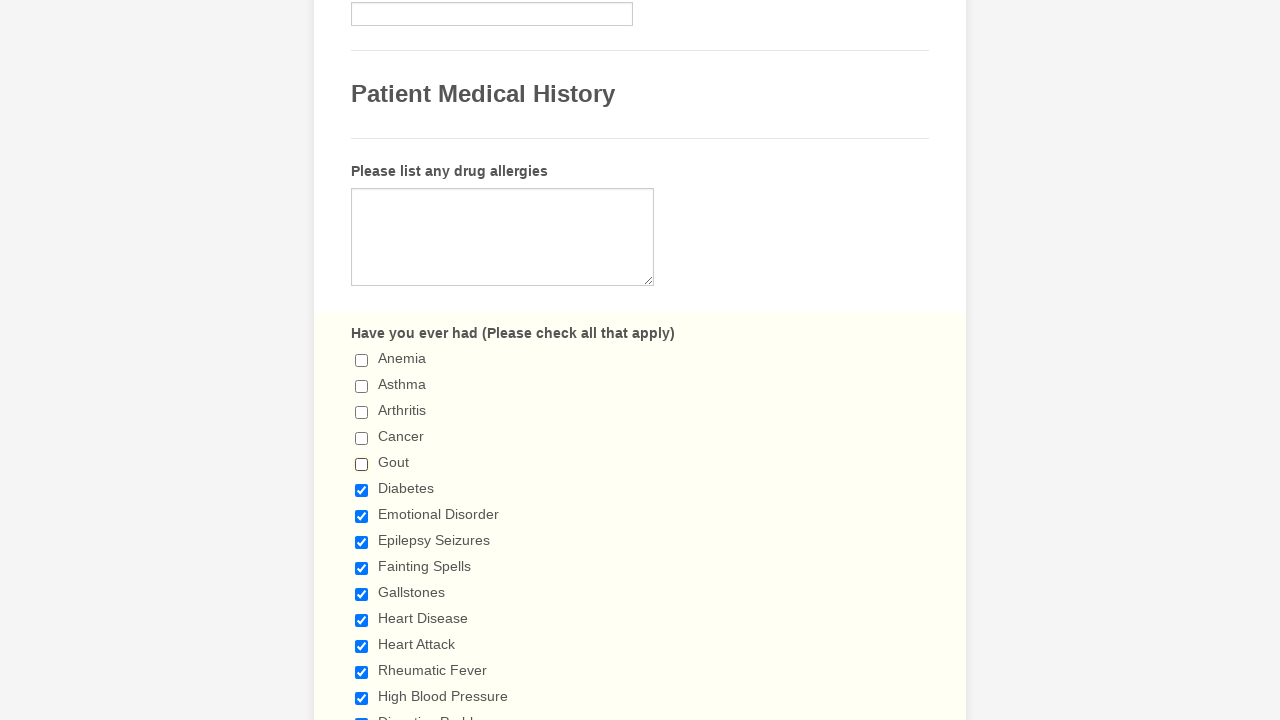

Clicked checkbox to deselect it at (362, 490) on input[type='checkbox'] >> nth=5
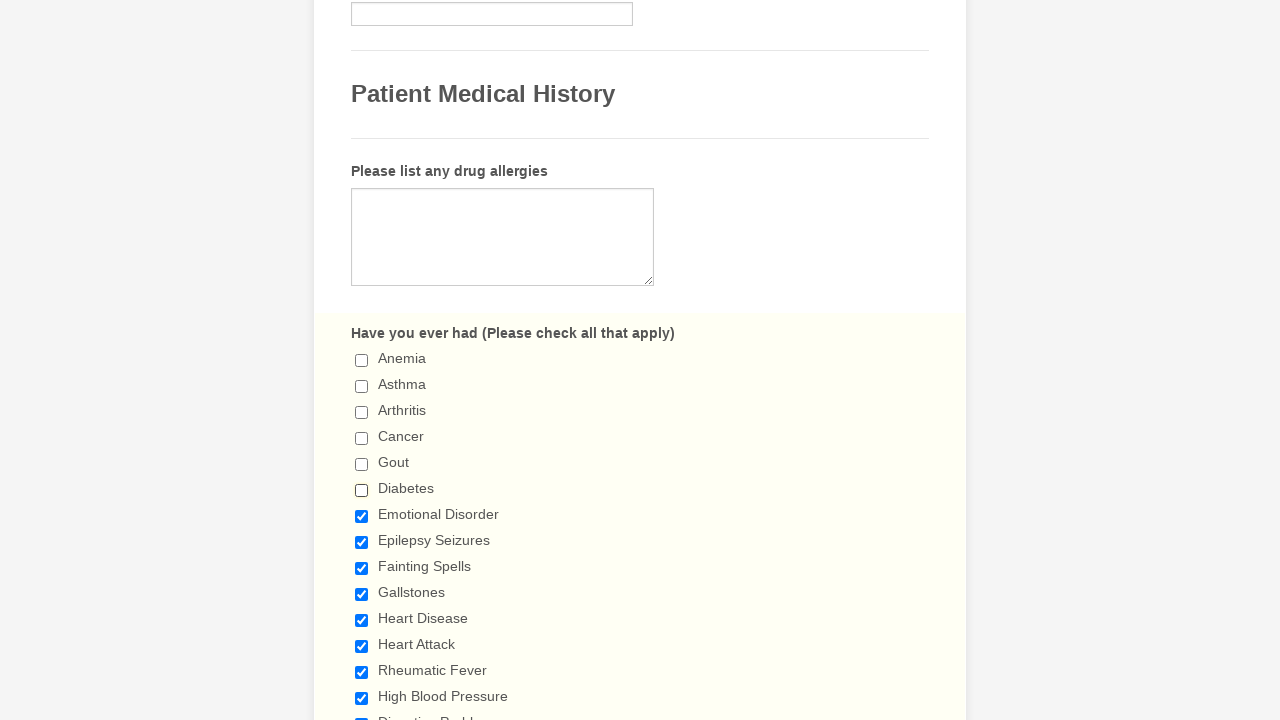

Clicked checkbox to deselect it at (362, 516) on input[type='checkbox'] >> nth=6
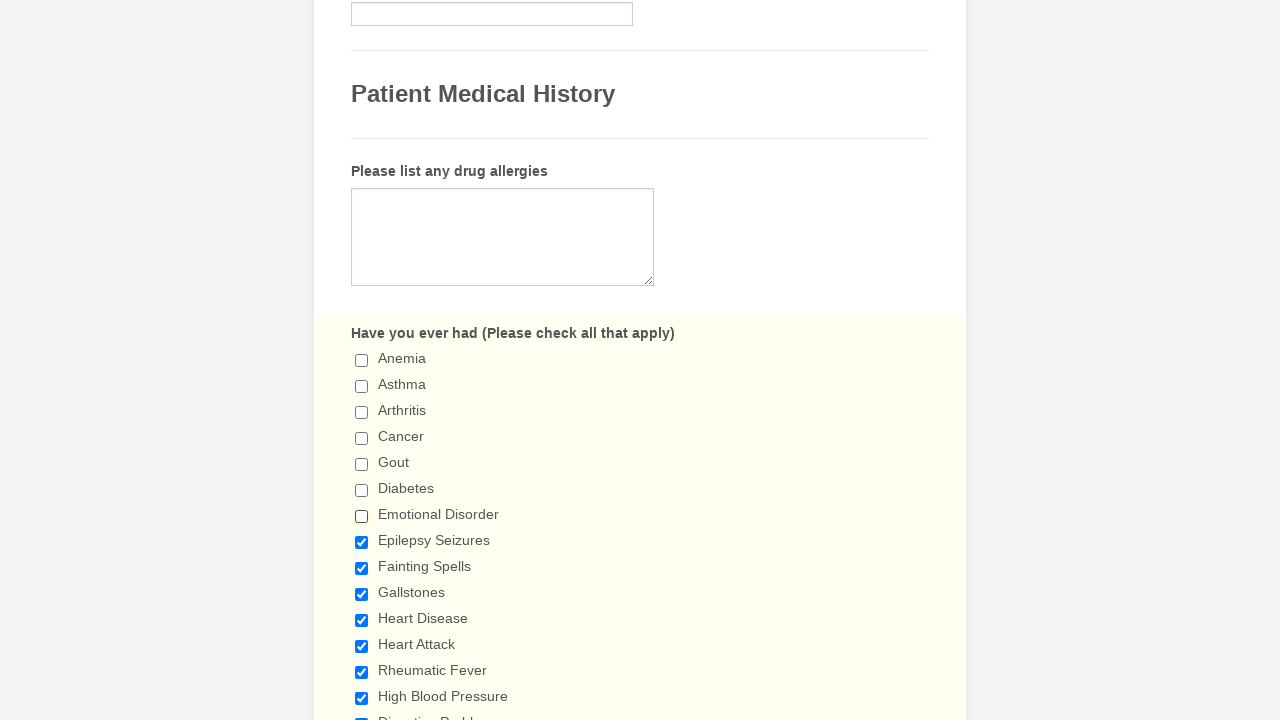

Clicked checkbox to deselect it at (362, 542) on input[type='checkbox'] >> nth=7
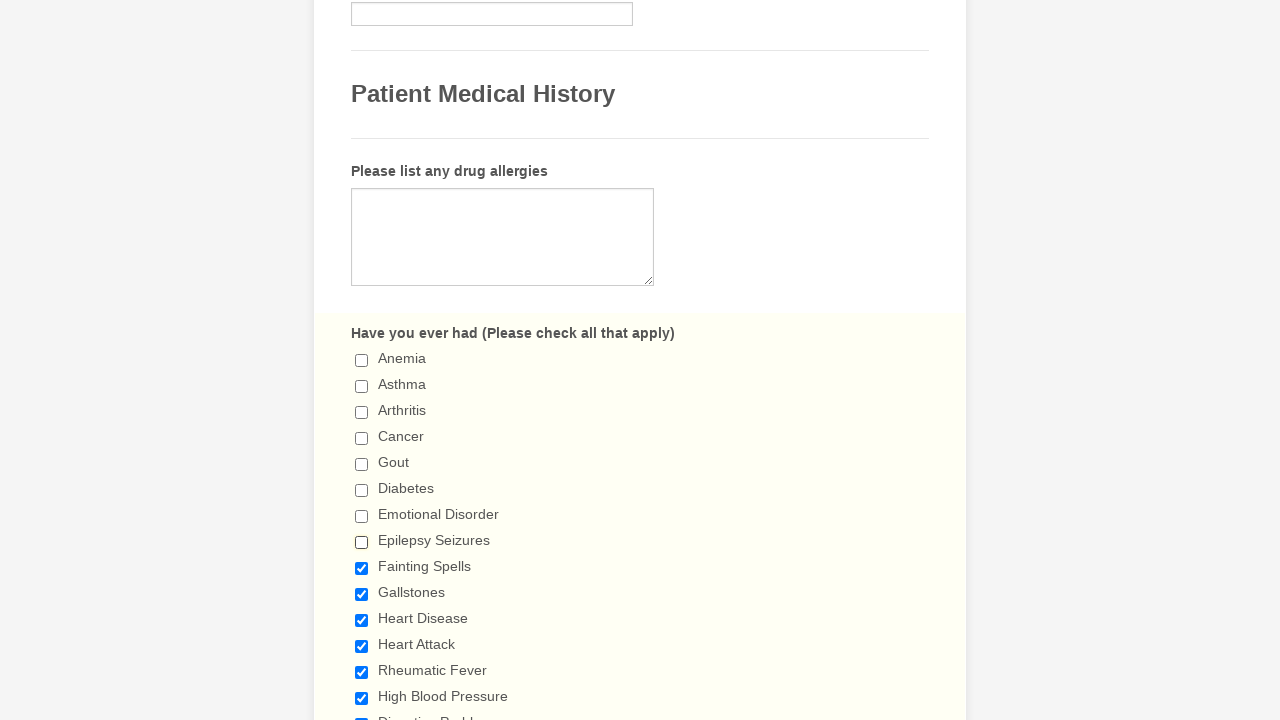

Clicked checkbox to deselect it at (362, 568) on input[type='checkbox'] >> nth=8
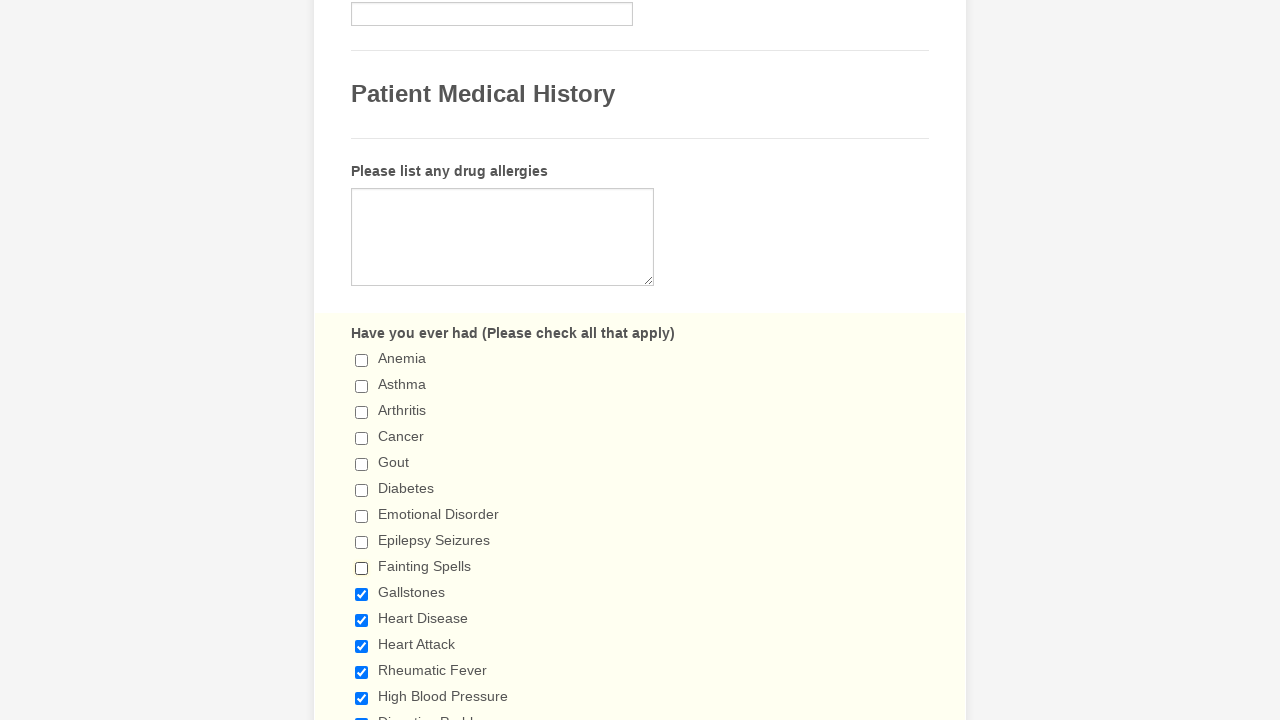

Clicked checkbox to deselect it at (362, 594) on input[type='checkbox'] >> nth=9
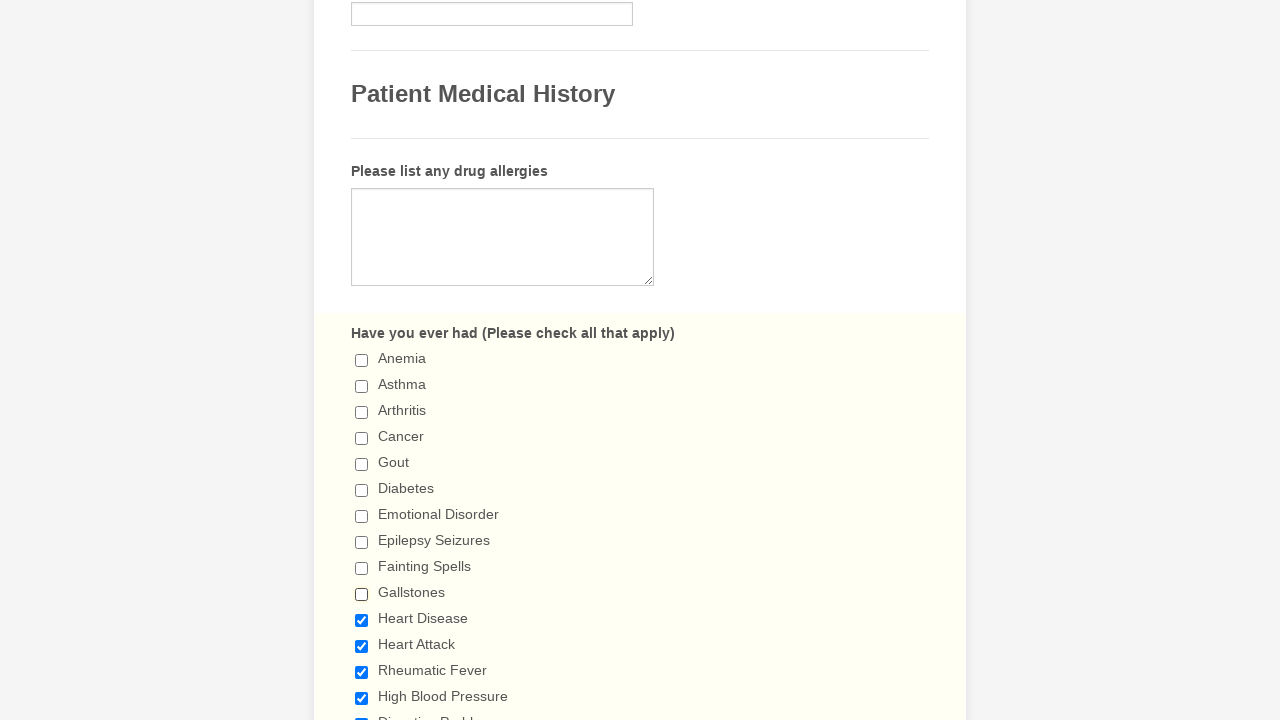

Clicked checkbox to deselect it at (362, 620) on input[type='checkbox'] >> nth=10
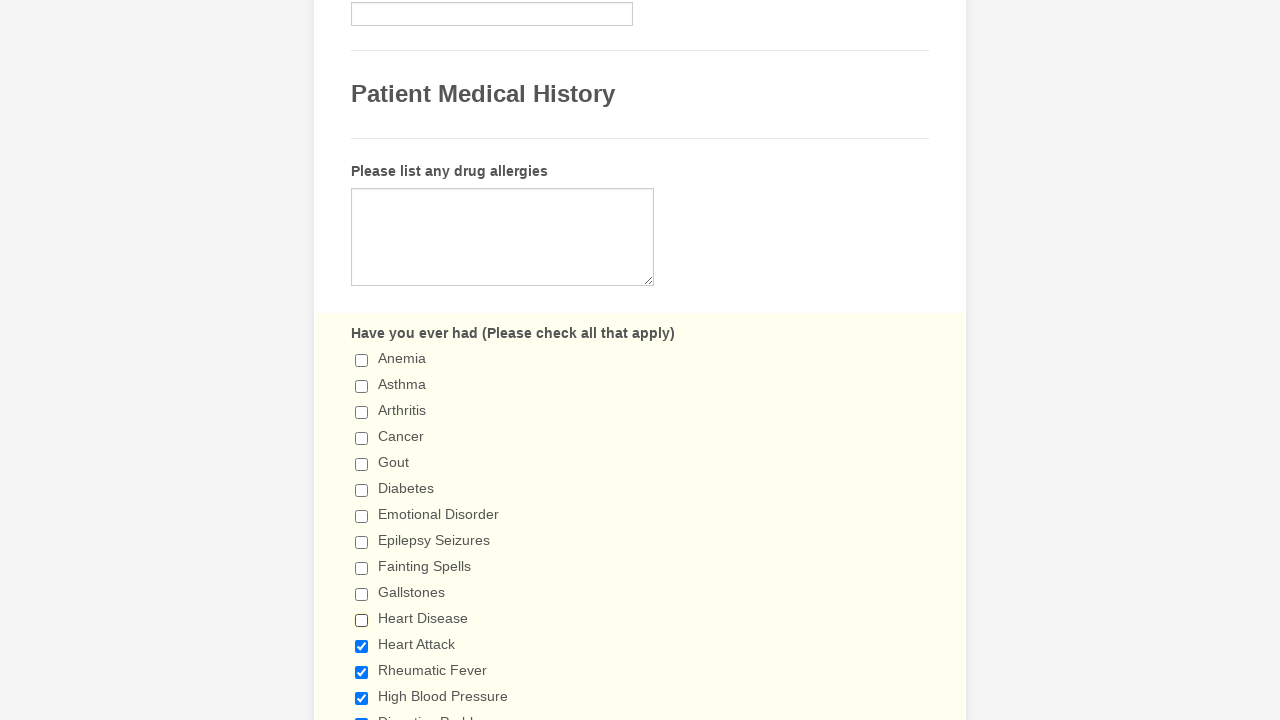

Clicked checkbox to deselect it at (362, 646) on input[type='checkbox'] >> nth=11
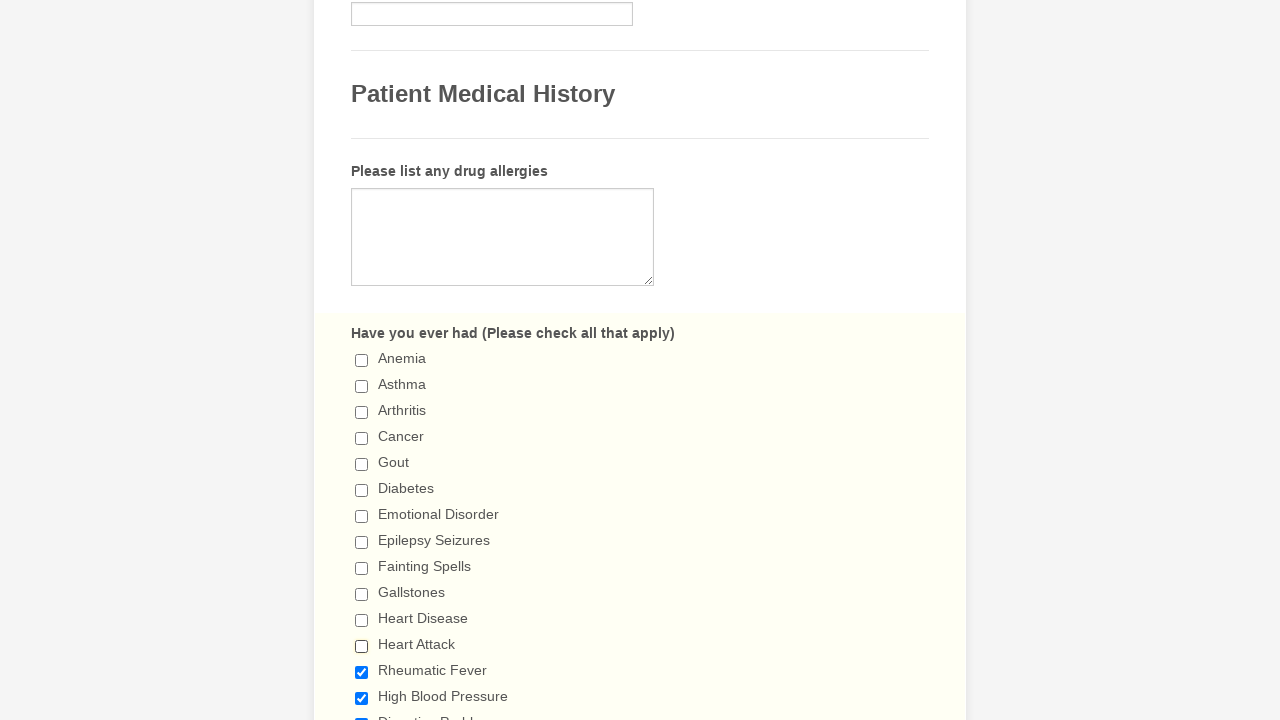

Clicked checkbox to deselect it at (362, 672) on input[type='checkbox'] >> nth=12
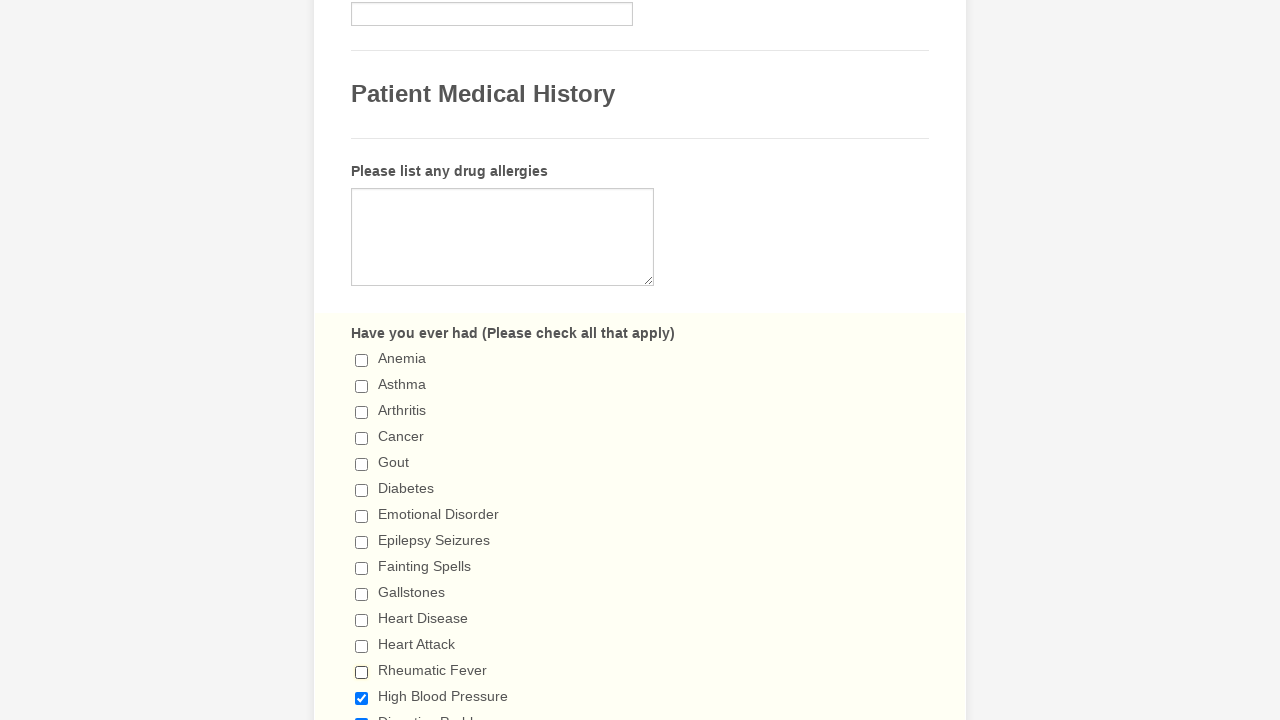

Clicked checkbox to deselect it at (362, 698) on input[type='checkbox'] >> nth=13
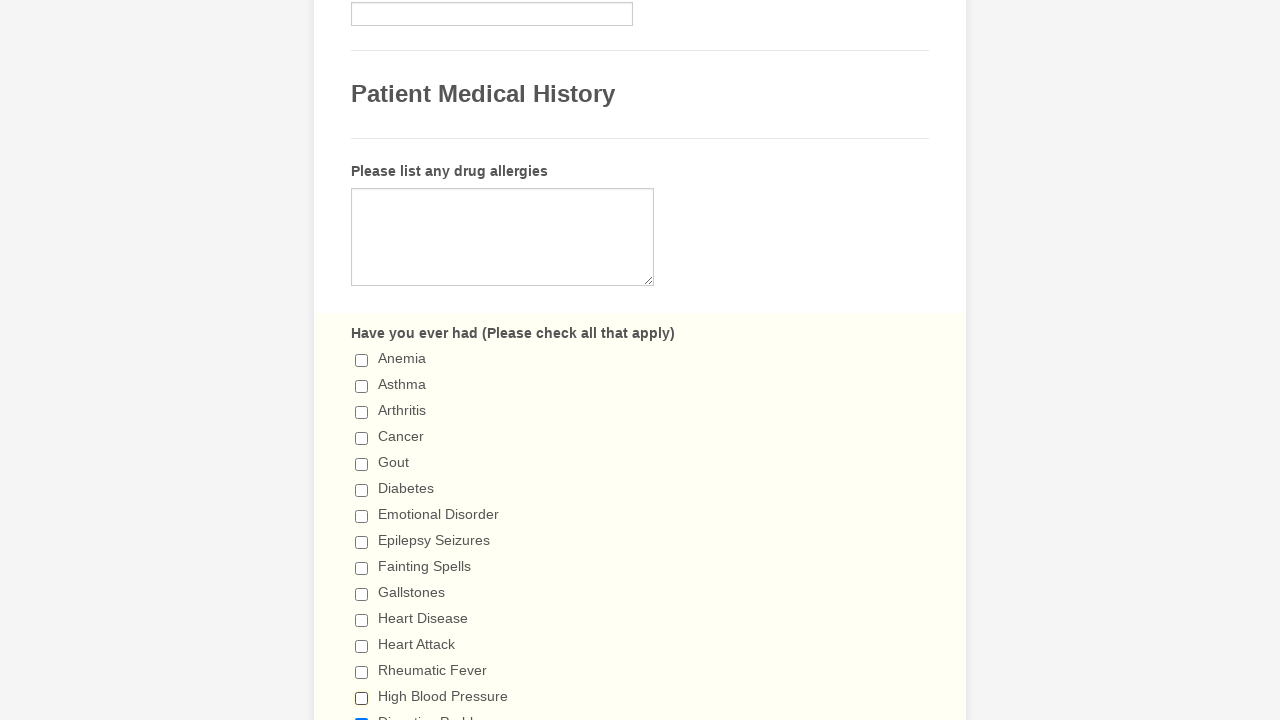

Clicked checkbox to deselect it at (362, 714) on input[type='checkbox'] >> nth=14
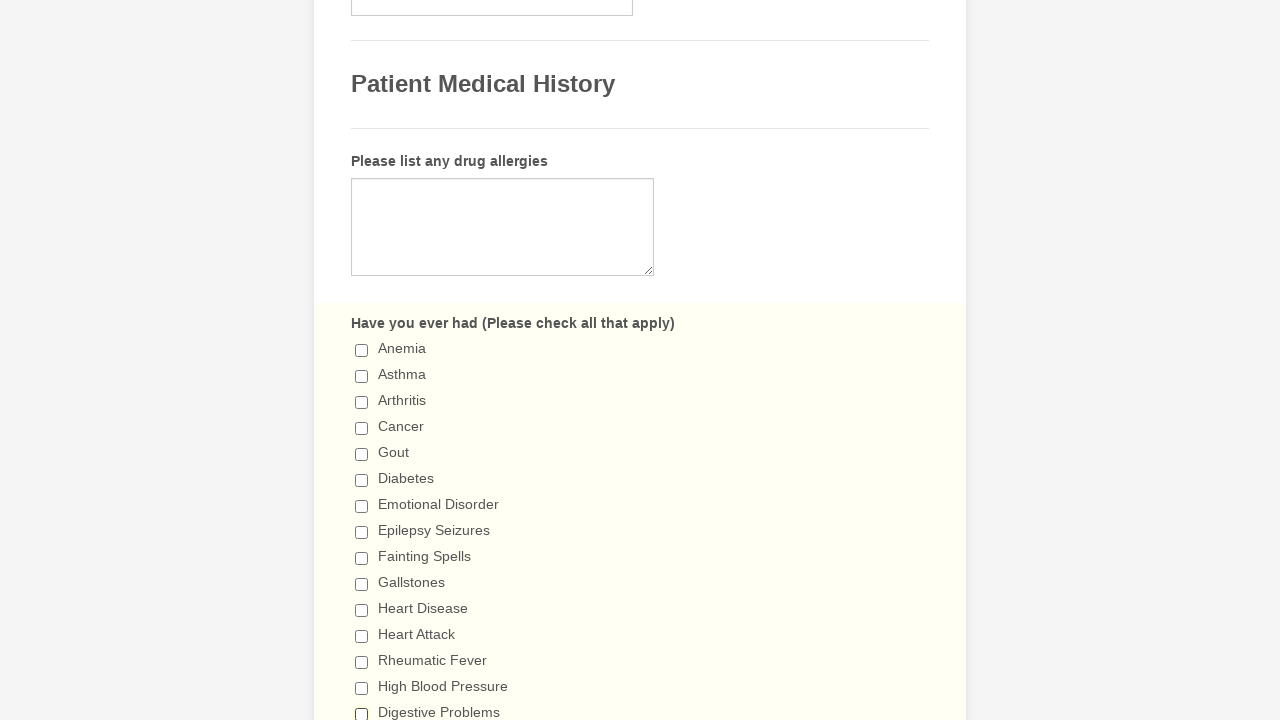

Clicked checkbox to deselect it at (362, 360) on input[type='checkbox'] >> nth=15
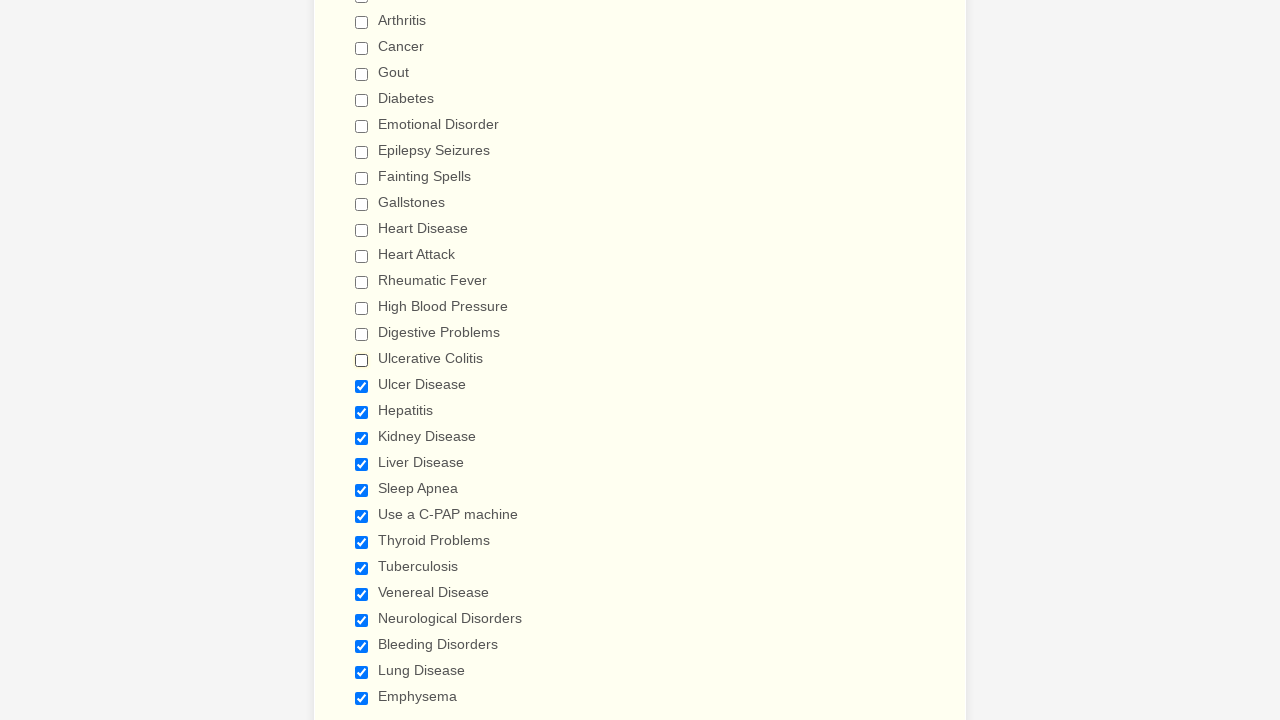

Clicked checkbox to deselect it at (362, 386) on input[type='checkbox'] >> nth=16
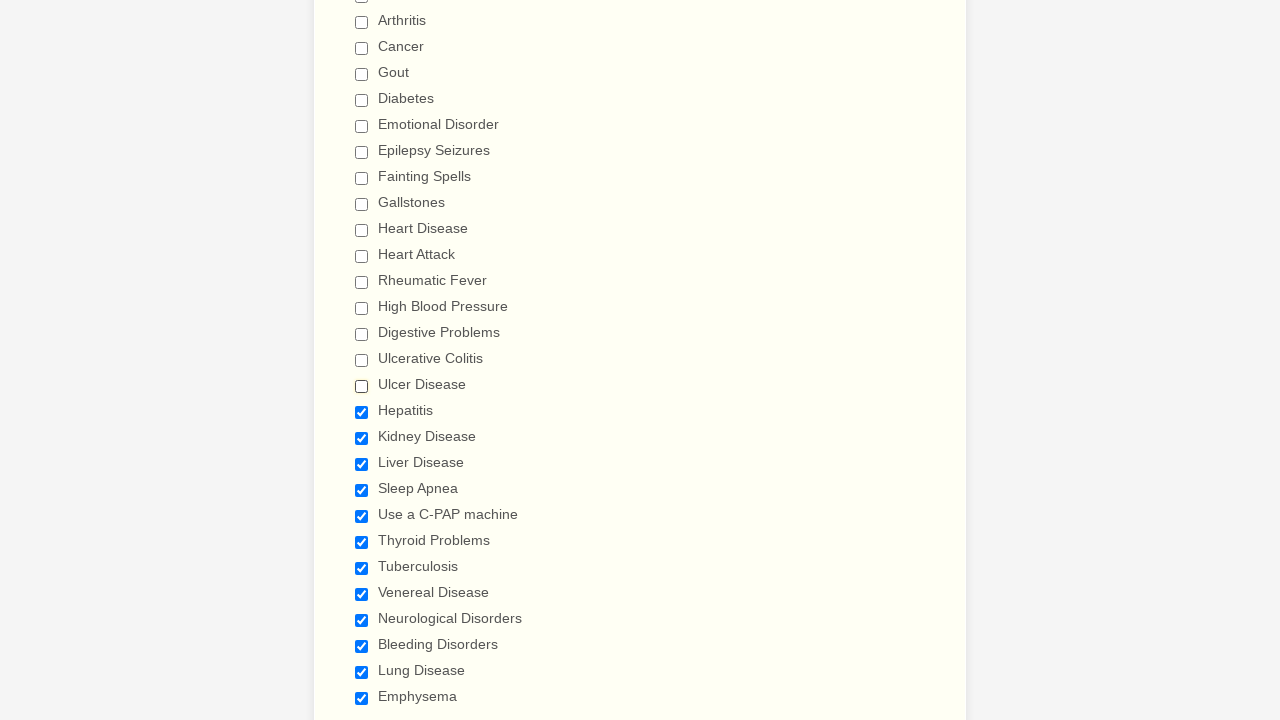

Clicked checkbox to deselect it at (362, 412) on input[type='checkbox'] >> nth=17
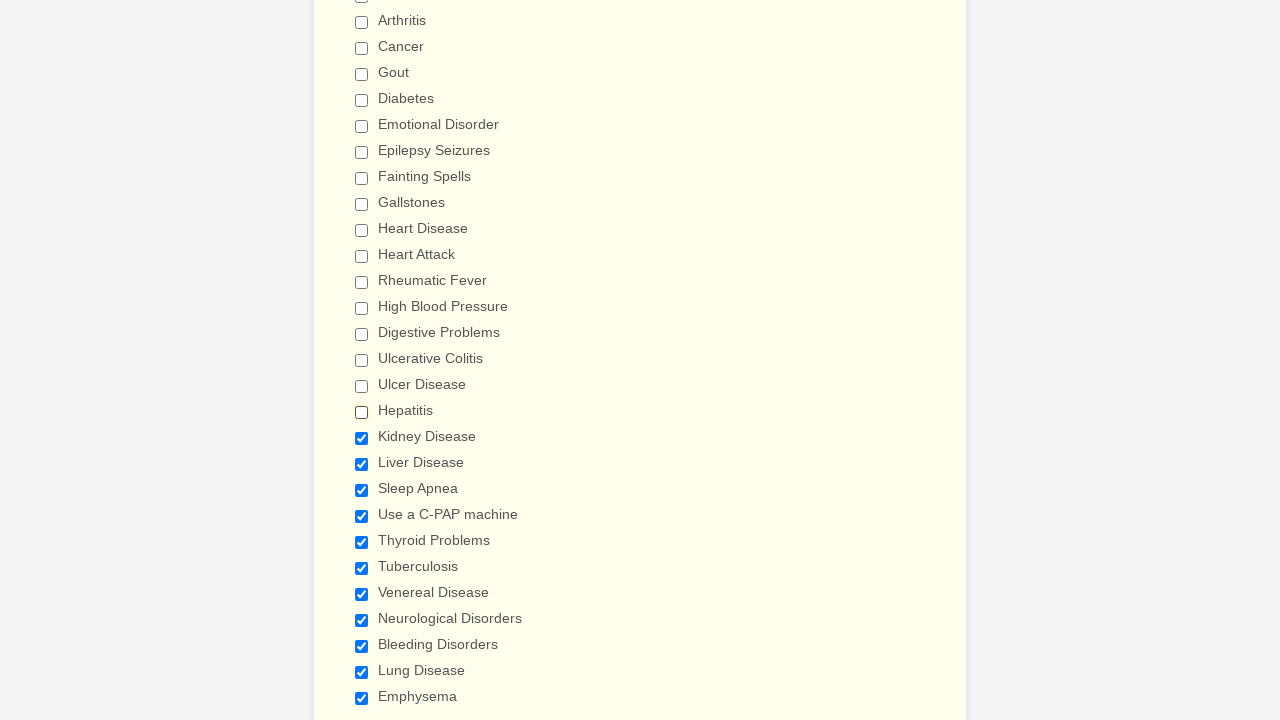

Clicked checkbox to deselect it at (362, 438) on input[type='checkbox'] >> nth=18
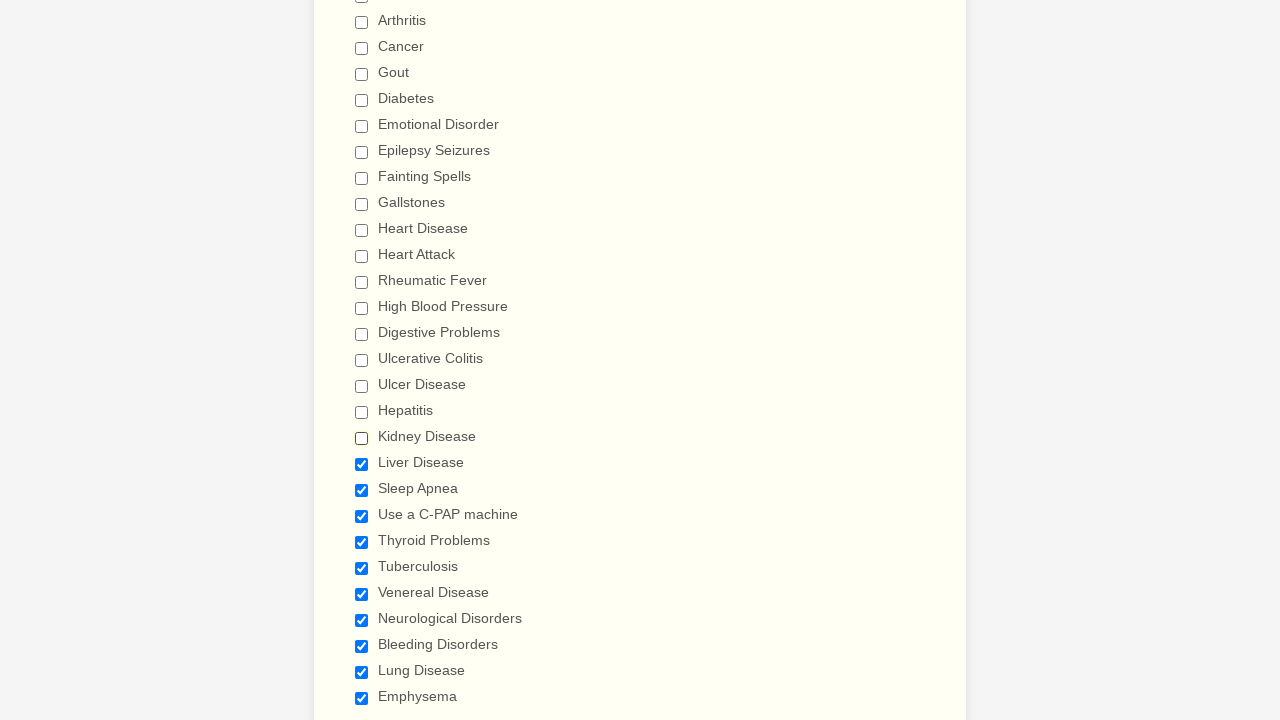

Clicked checkbox to deselect it at (362, 464) on input[type='checkbox'] >> nth=19
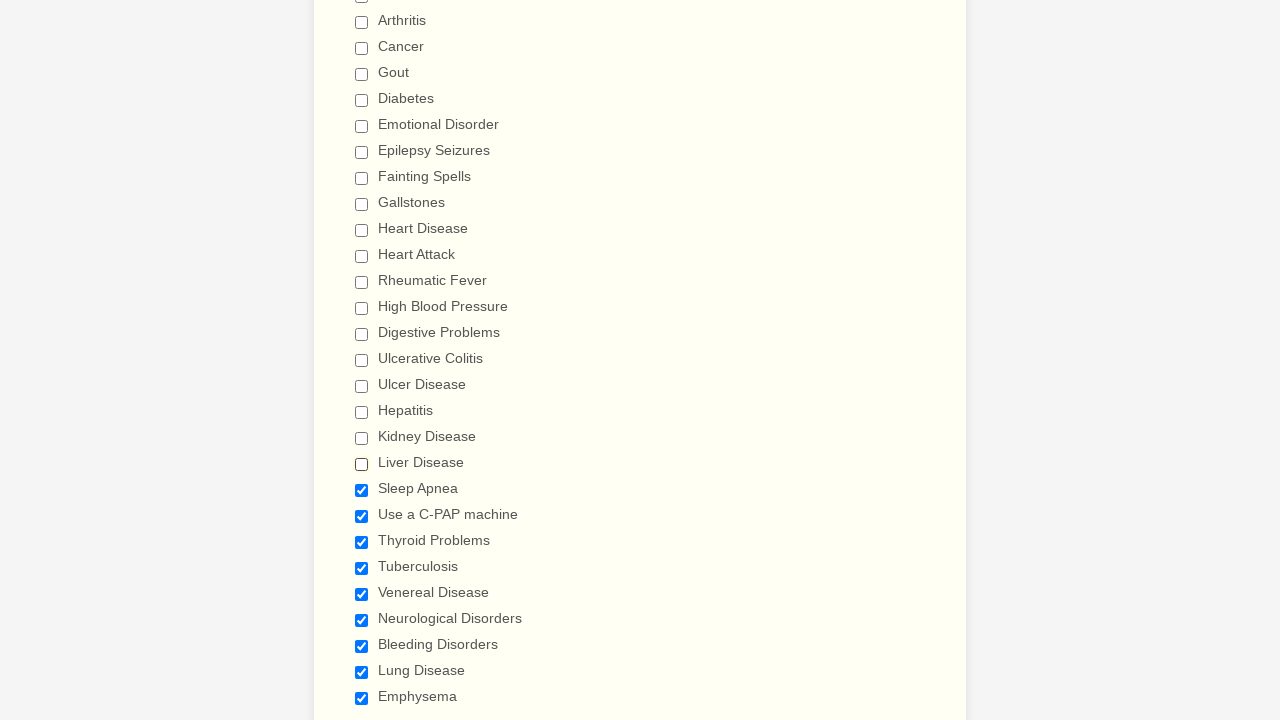

Clicked checkbox to deselect it at (362, 490) on input[type='checkbox'] >> nth=20
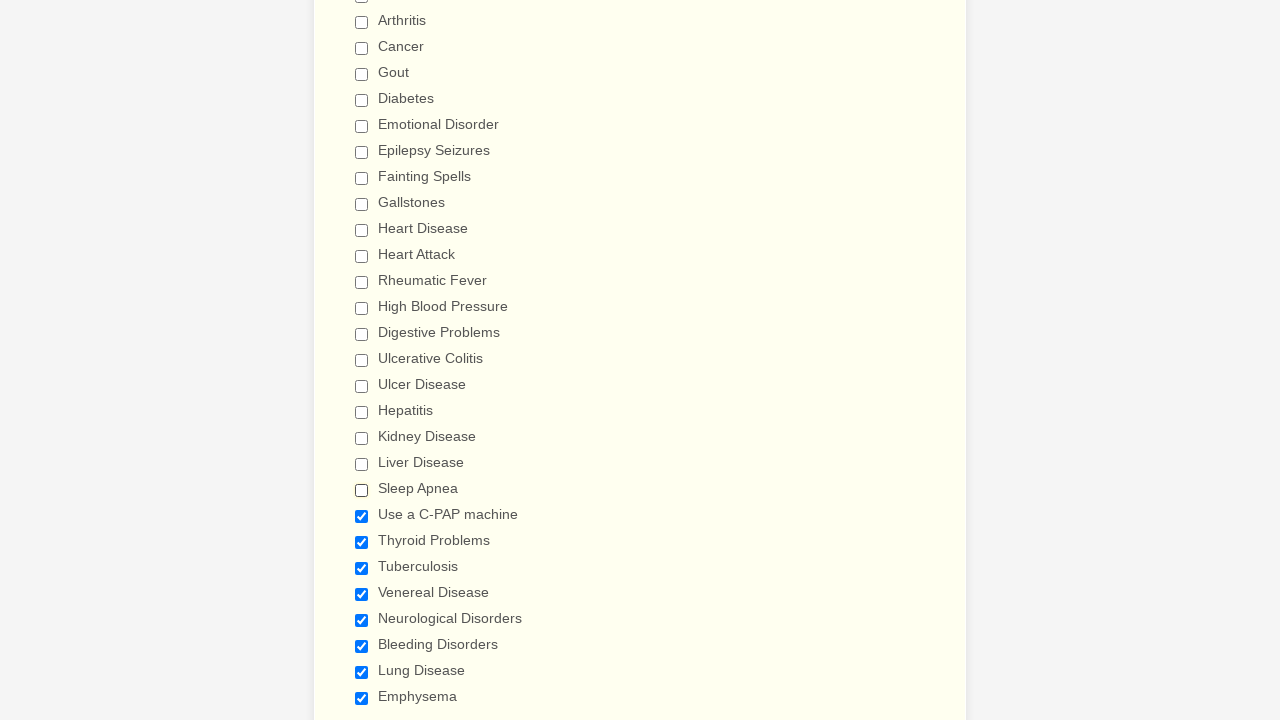

Clicked checkbox to deselect it at (362, 516) on input[type='checkbox'] >> nth=21
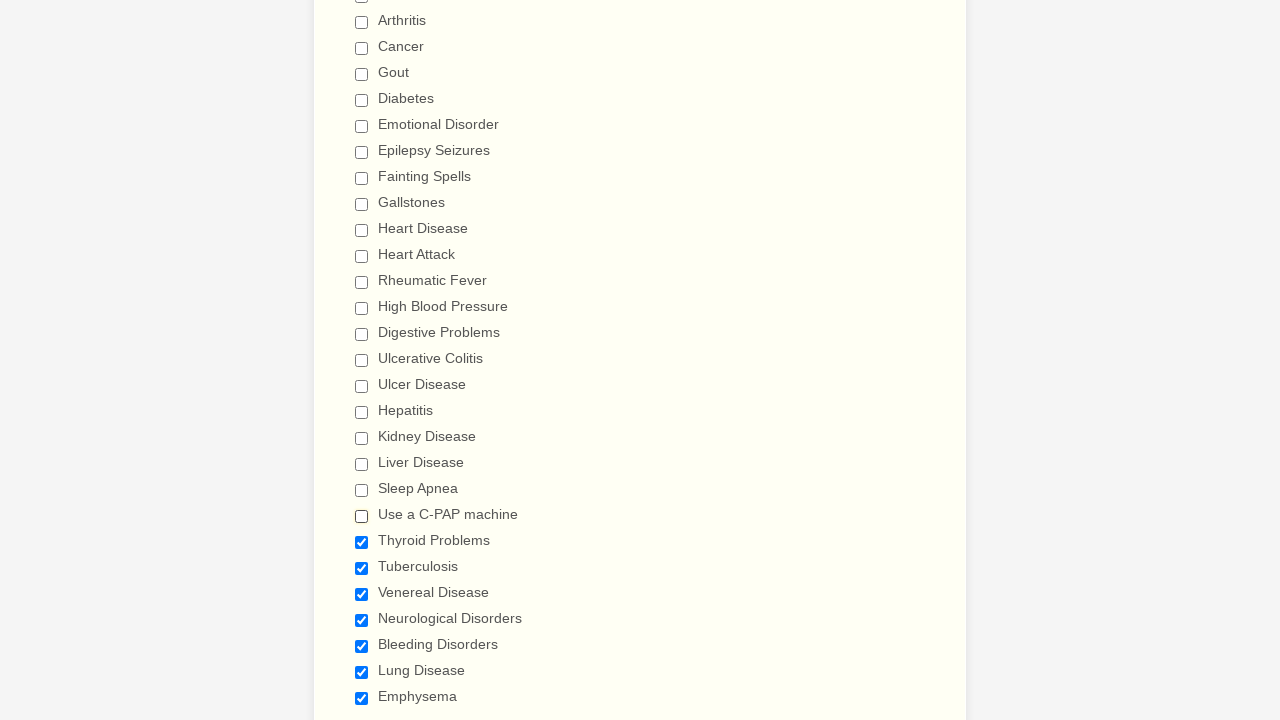

Clicked checkbox to deselect it at (362, 542) on input[type='checkbox'] >> nth=22
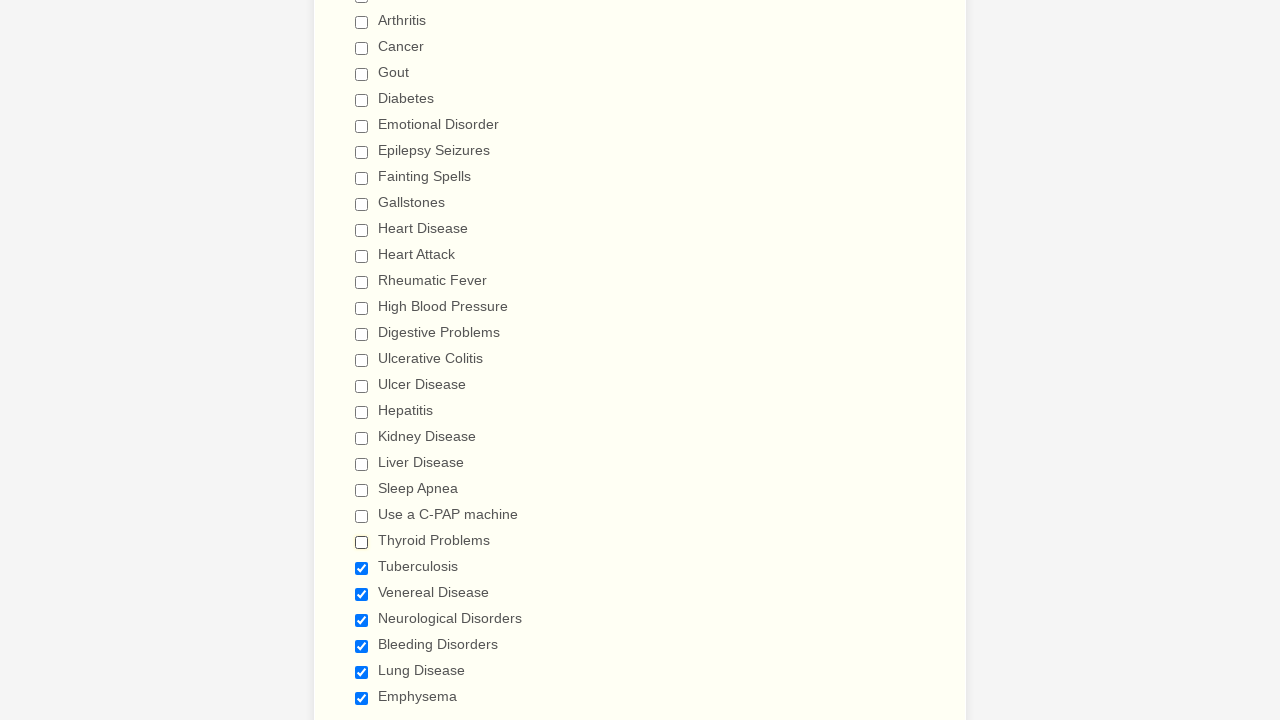

Clicked checkbox to deselect it at (362, 568) on input[type='checkbox'] >> nth=23
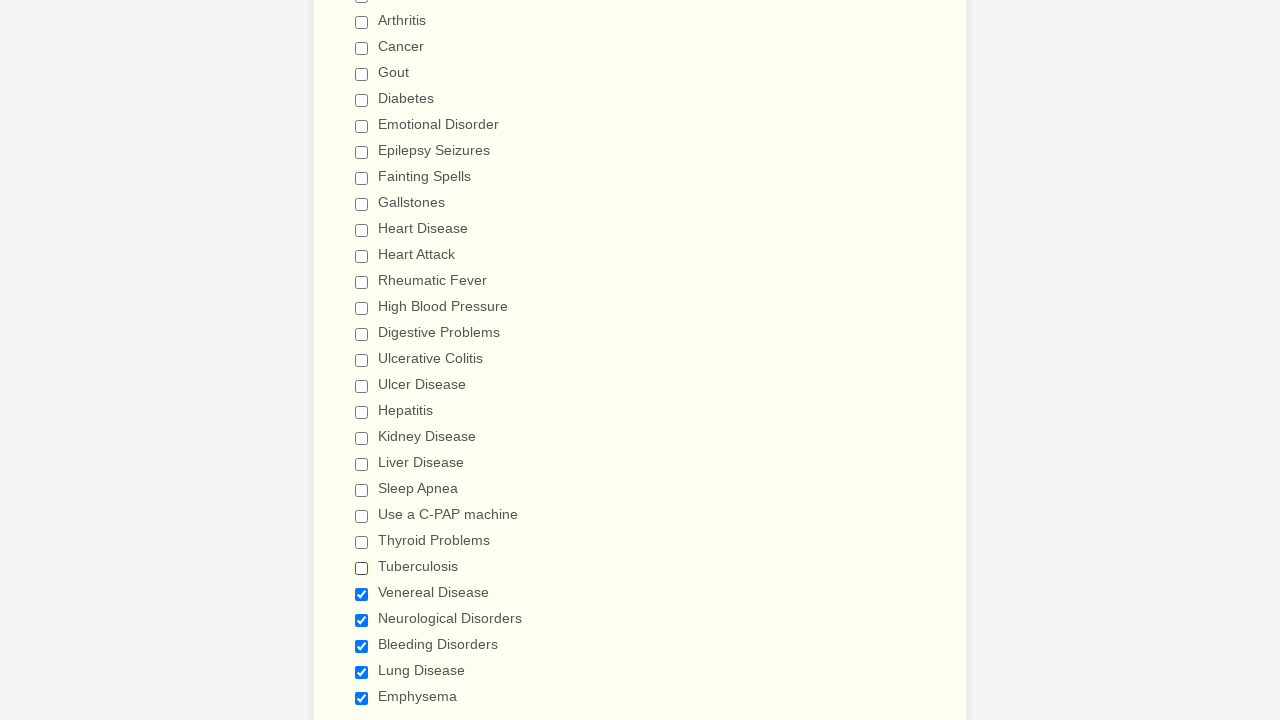

Clicked checkbox to deselect it at (362, 594) on input[type='checkbox'] >> nth=24
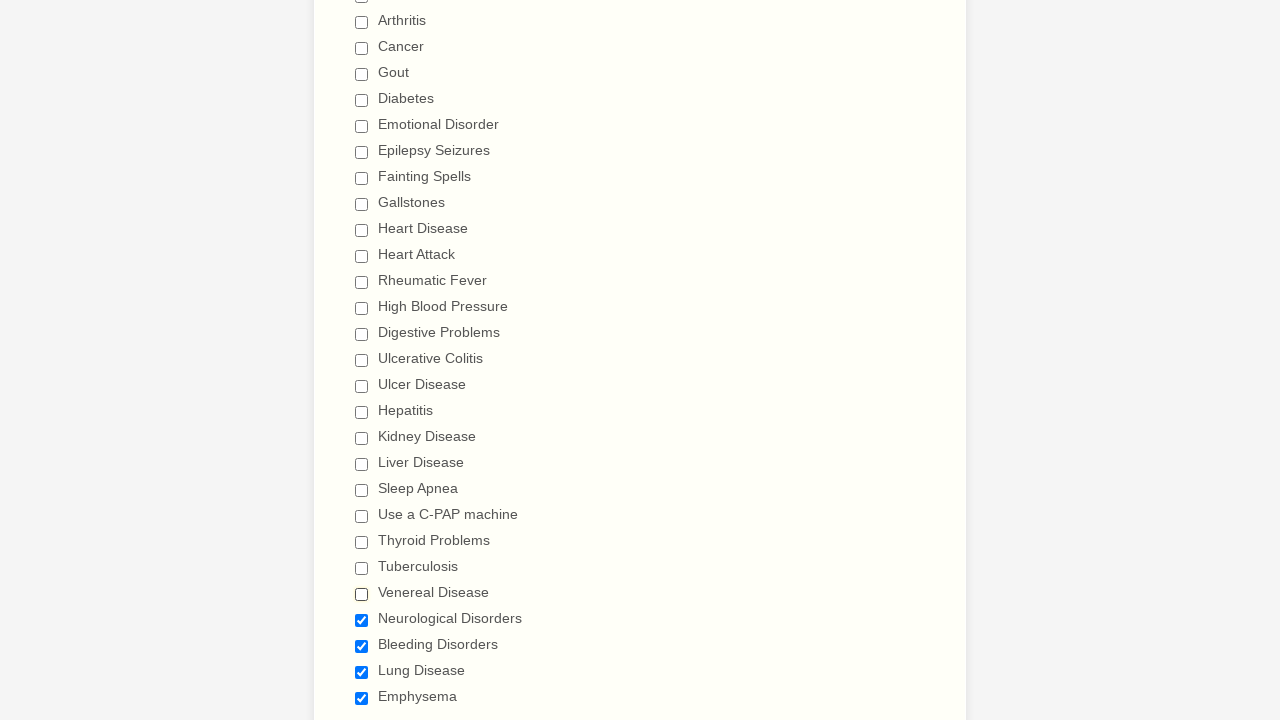

Clicked checkbox to deselect it at (362, 620) on input[type='checkbox'] >> nth=25
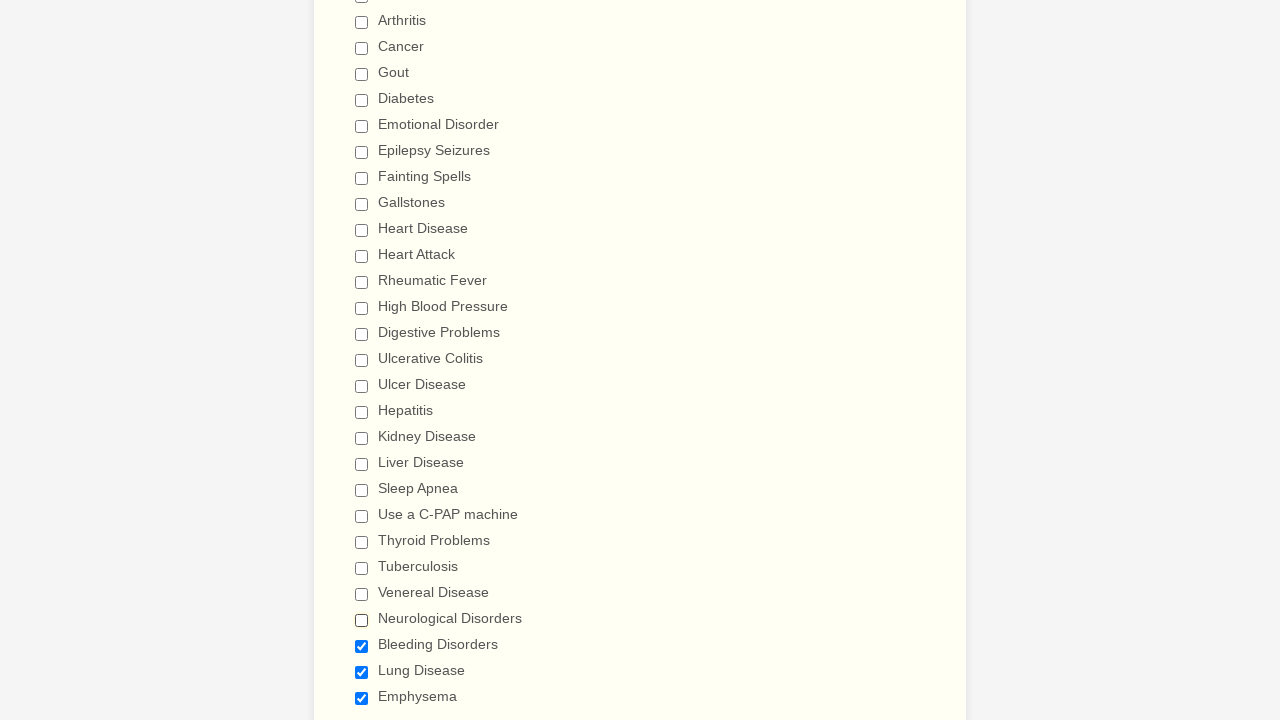

Clicked checkbox to deselect it at (362, 646) on input[type='checkbox'] >> nth=26
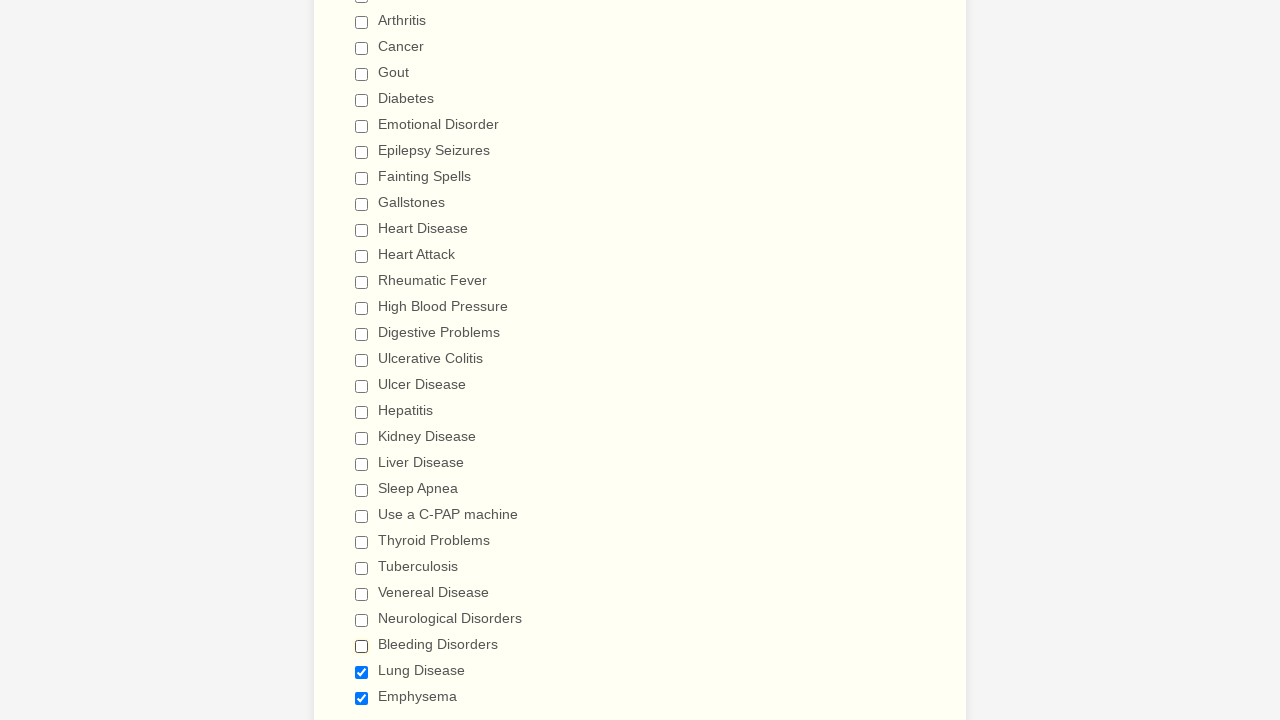

Clicked checkbox to deselect it at (362, 672) on input[type='checkbox'] >> nth=27
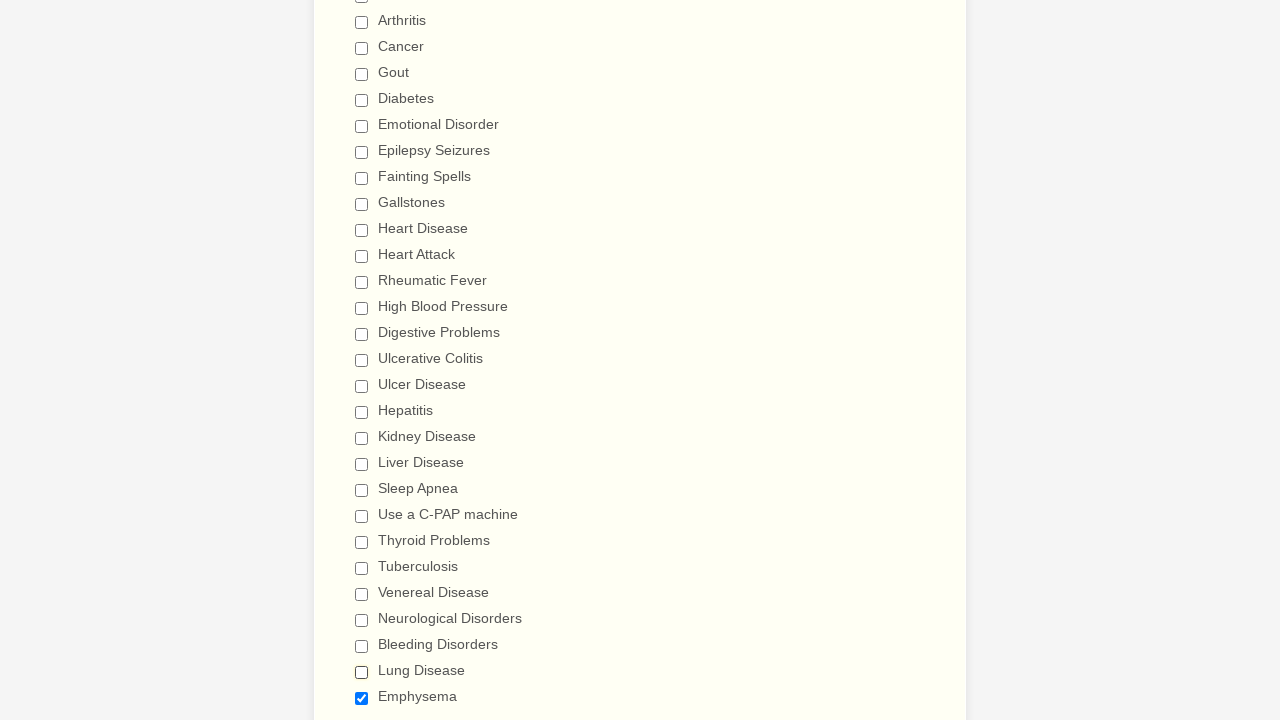

Clicked checkbox to deselect it at (362, 698) on input[type='checkbox'] >> nth=28
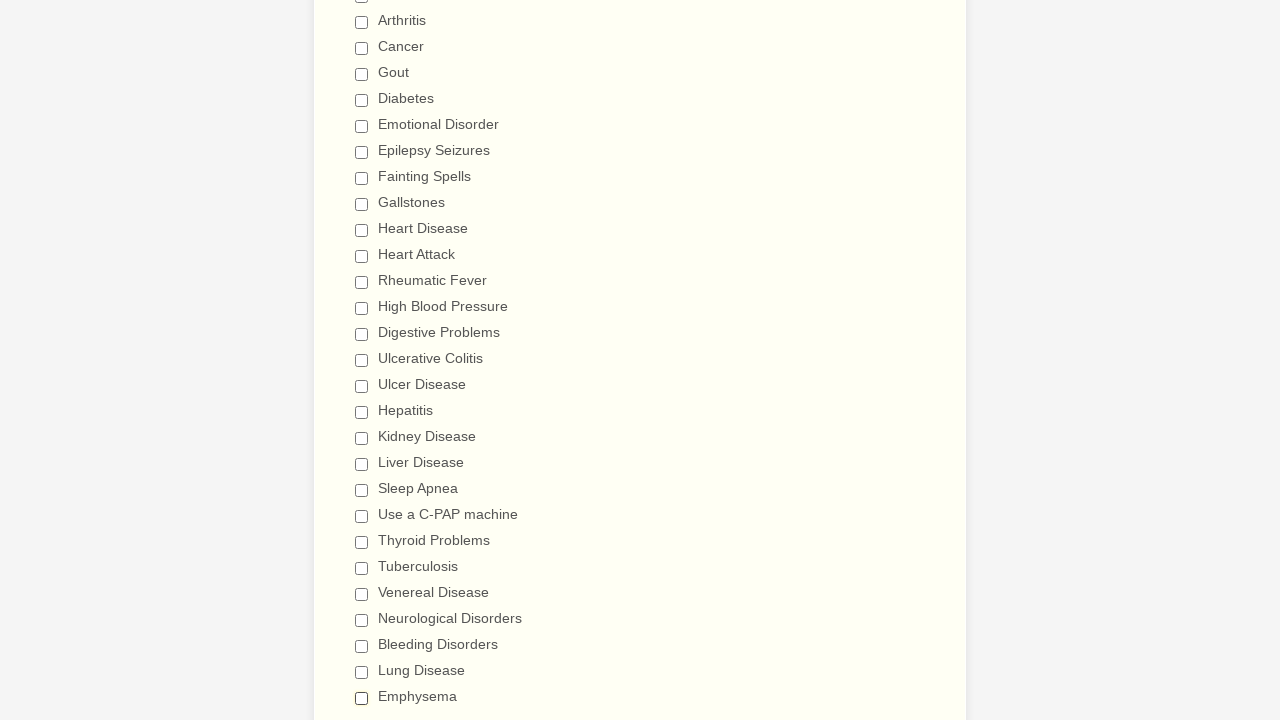

Clicked Gout checkbox to select it at (362, 74) on input[value='Gout']
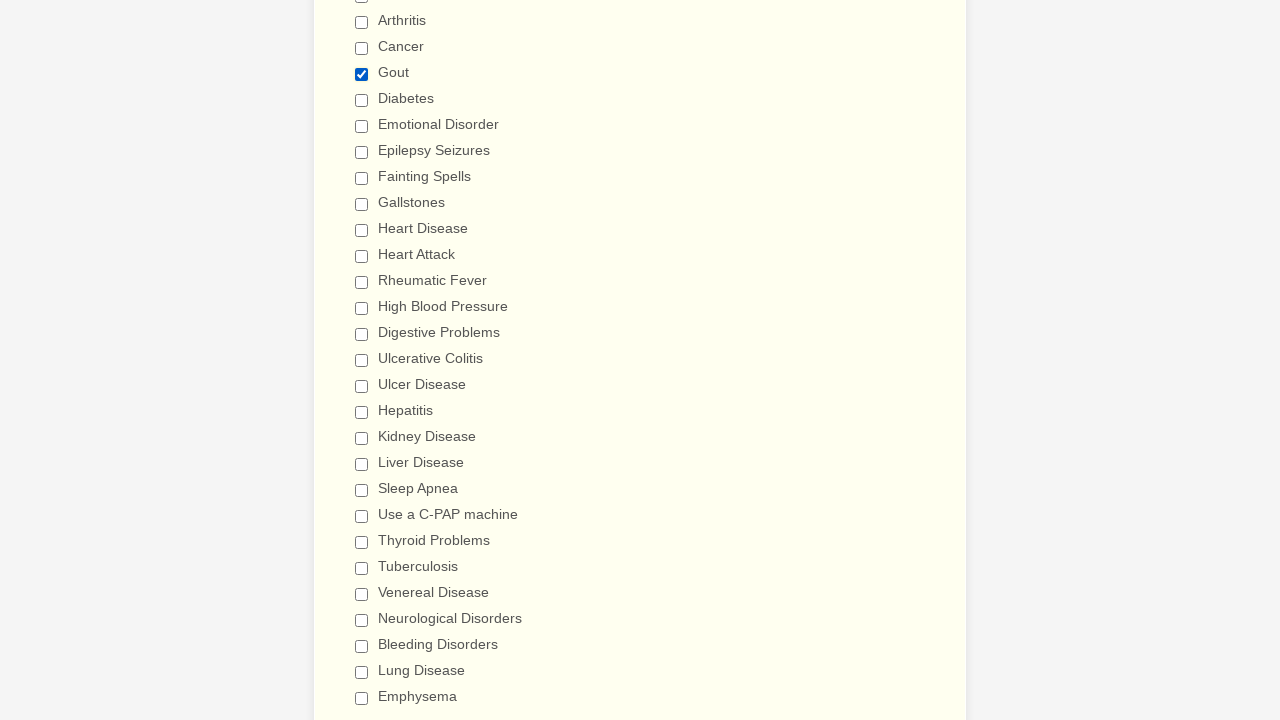

Clicked radio button to select 'I have a loose diet' option at (362, 361) on input[value='I have a loose diet']
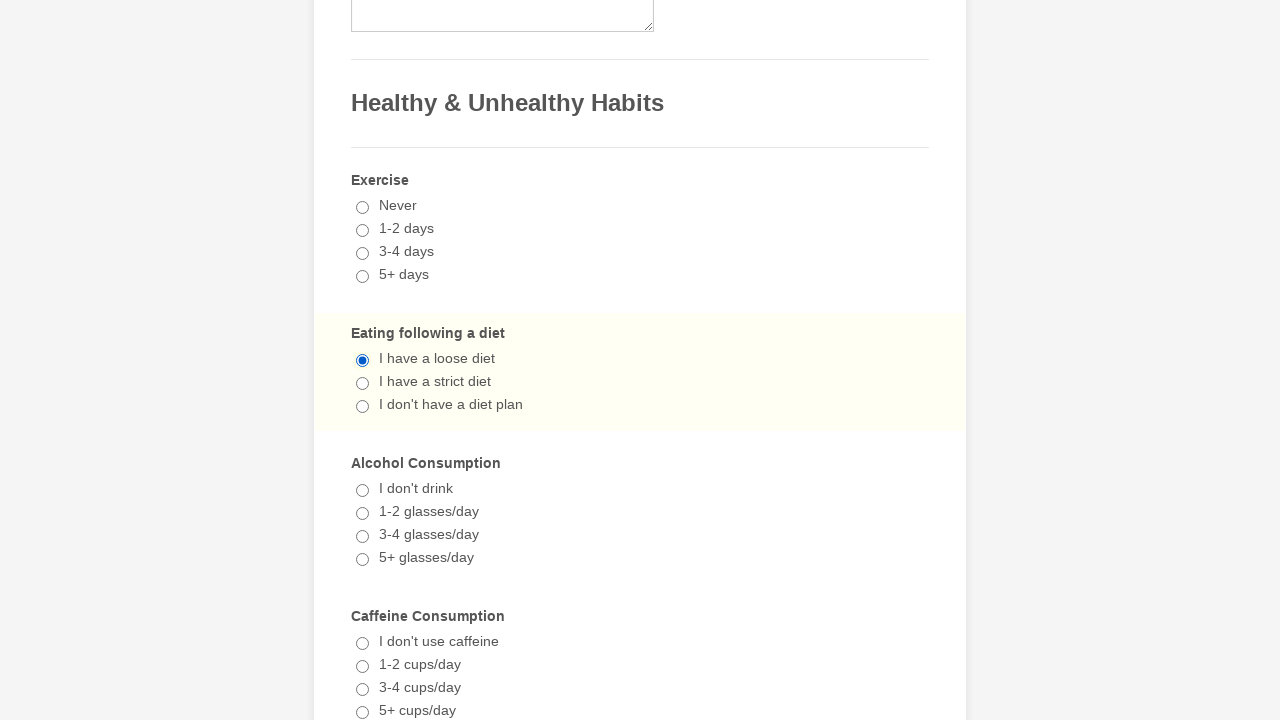

Clicked same radio button again to verify it remains selected at (362, 361) on input[value='I have a loose diet']
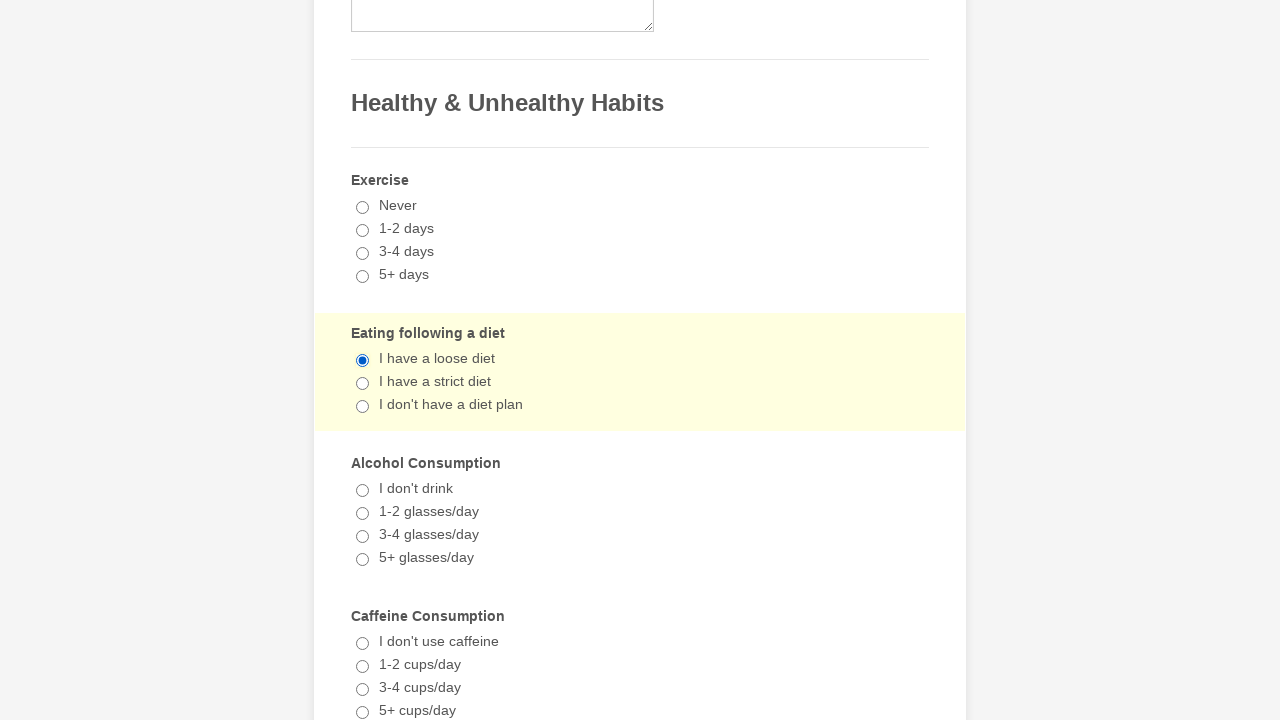

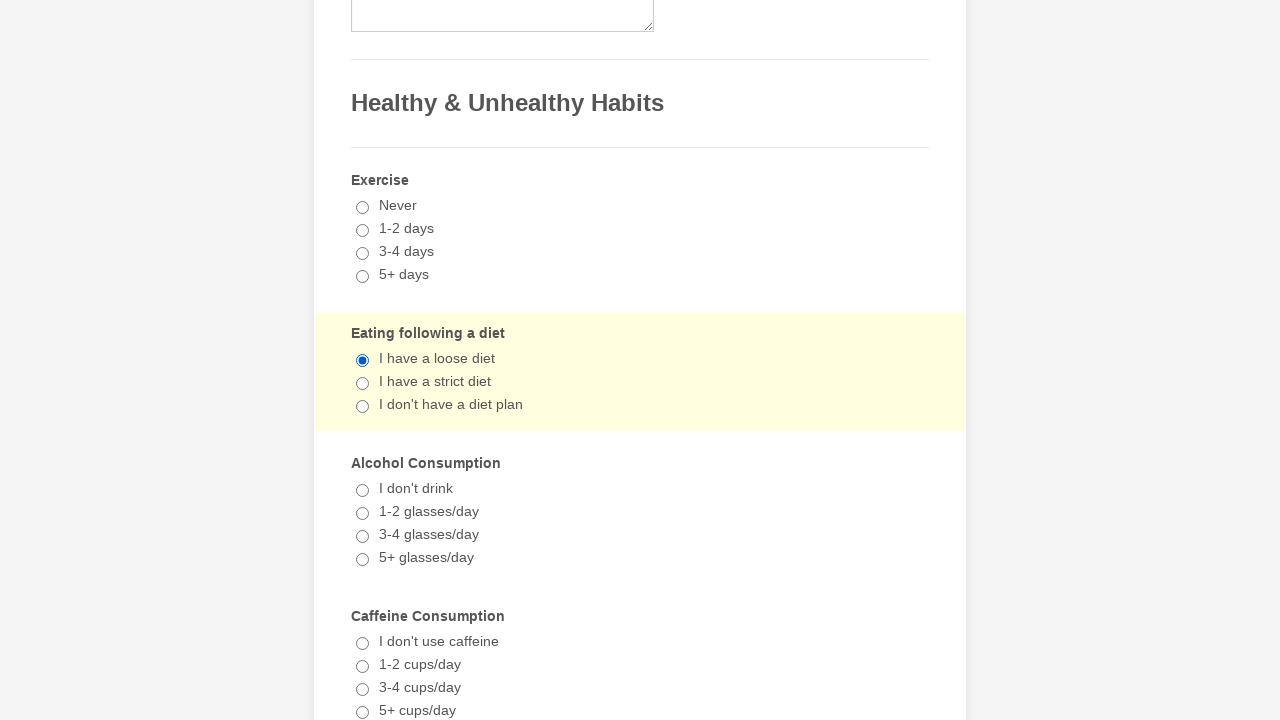